Tests a demo banking application by selecting a customer from dropdown, choosing an account, and performing a series of credit and debit transactions while validating the balance updates correctly after each transaction.

Starting URL: https://www.globalsqa.com/angularJs-protractor/BankingProject/#/login

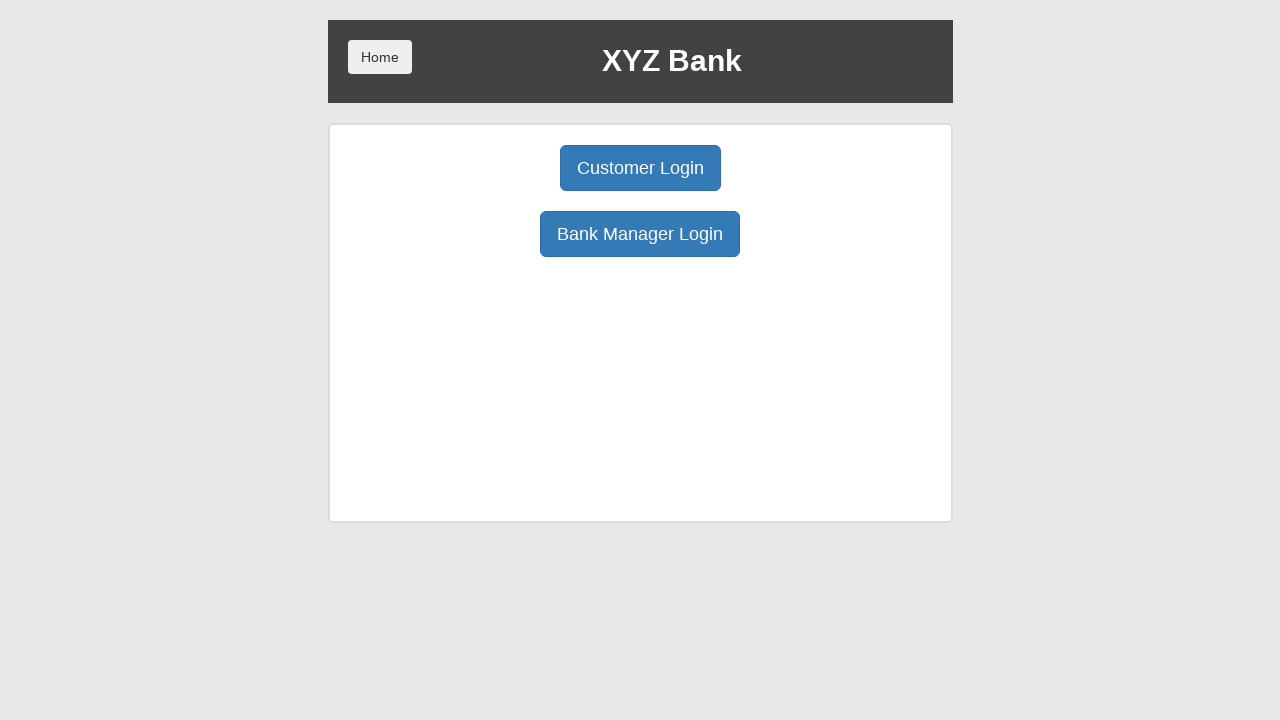

Clicked Customer Login button at (640, 168) on button[ng-click='customer()']
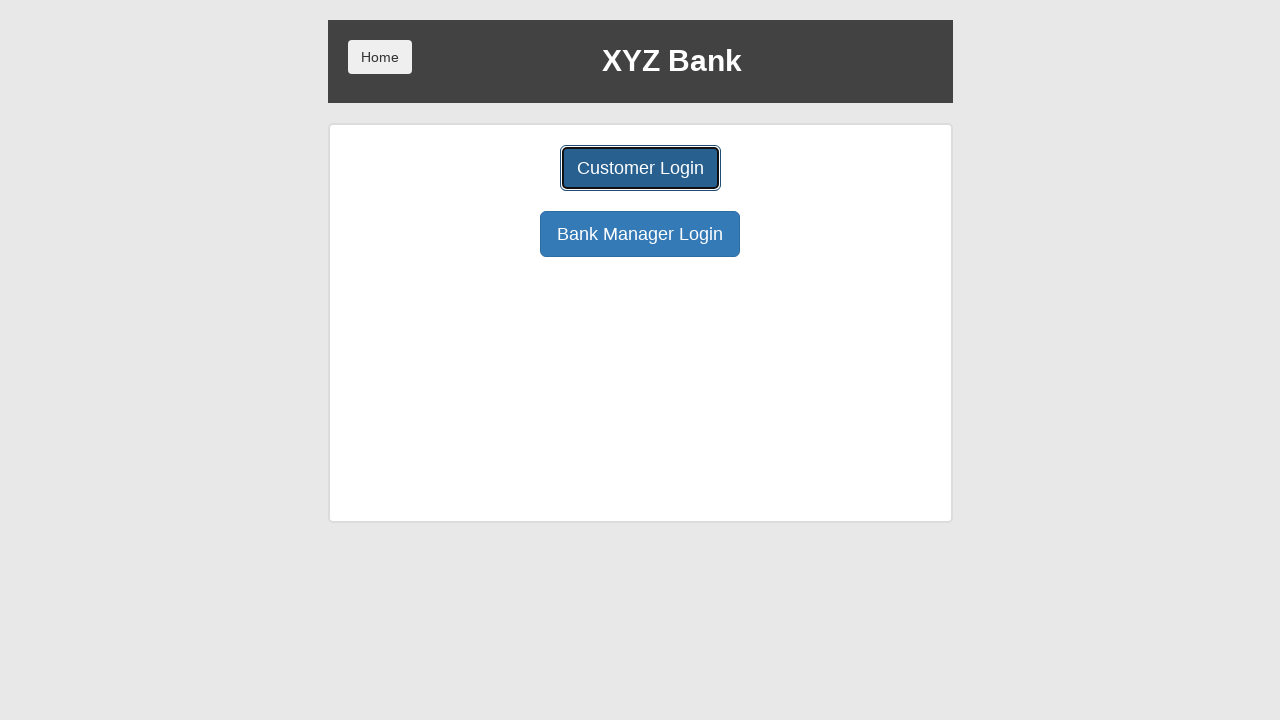

Selected customer 'Hermoine Granger' from dropdown on select#userSelect
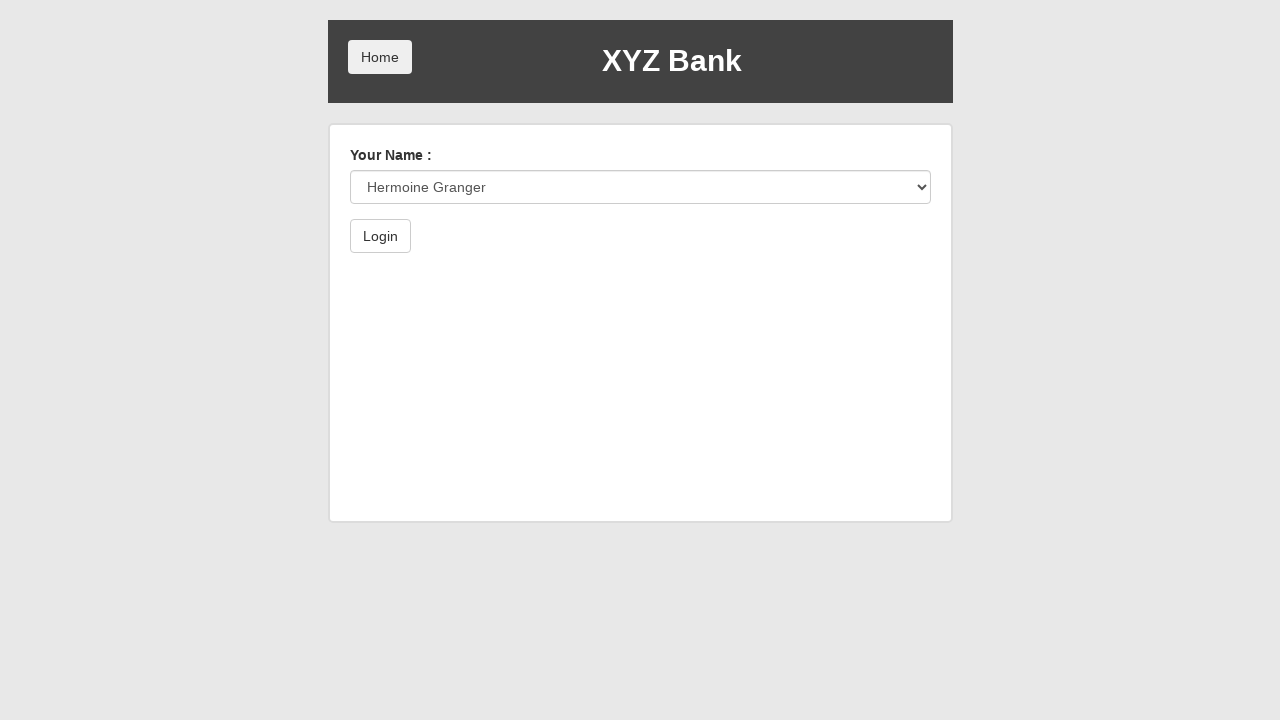

Clicked Login submit button at (380, 236) on button[type='submit']
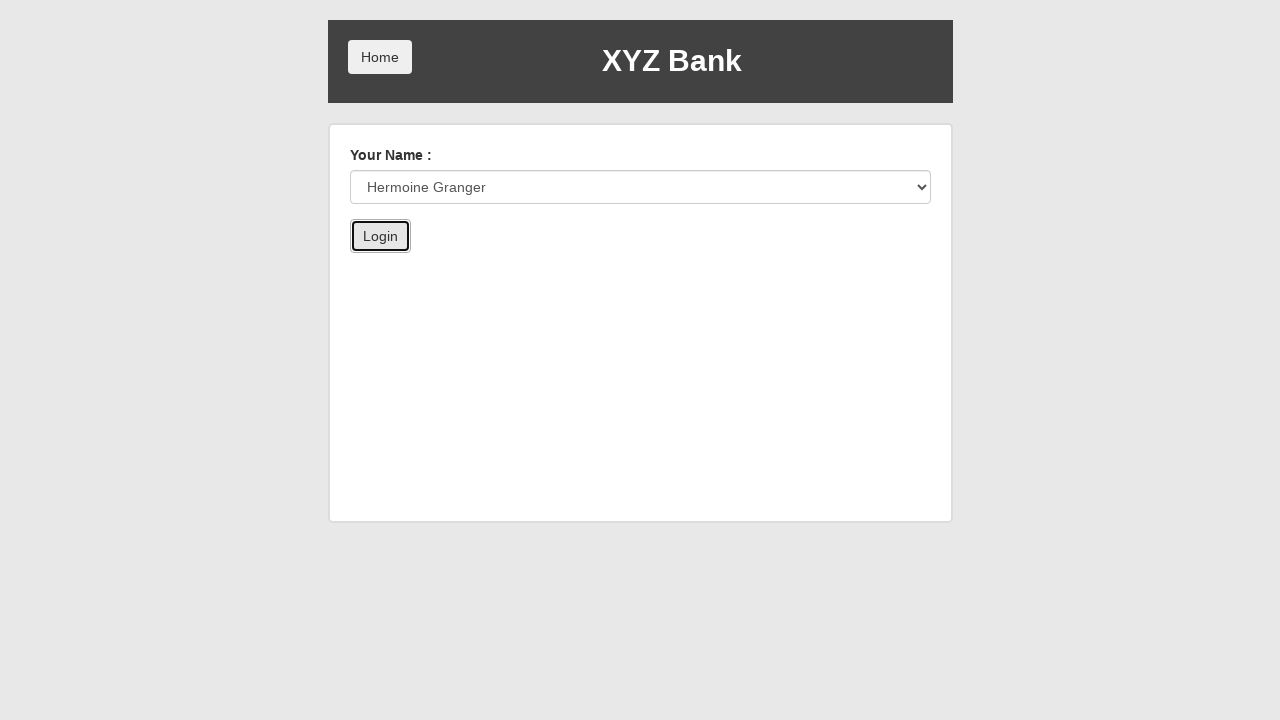

Verified customer name is displayed
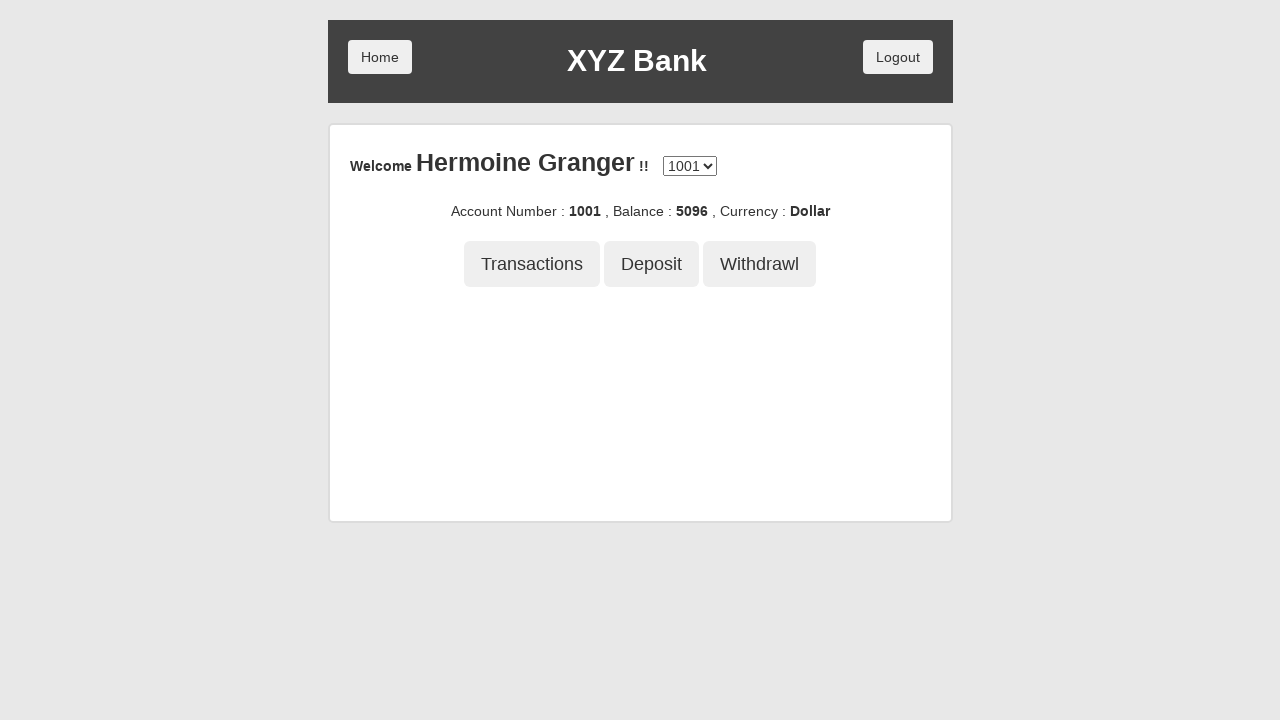

Selected account 1003 from account dropdown on select#accountSelect
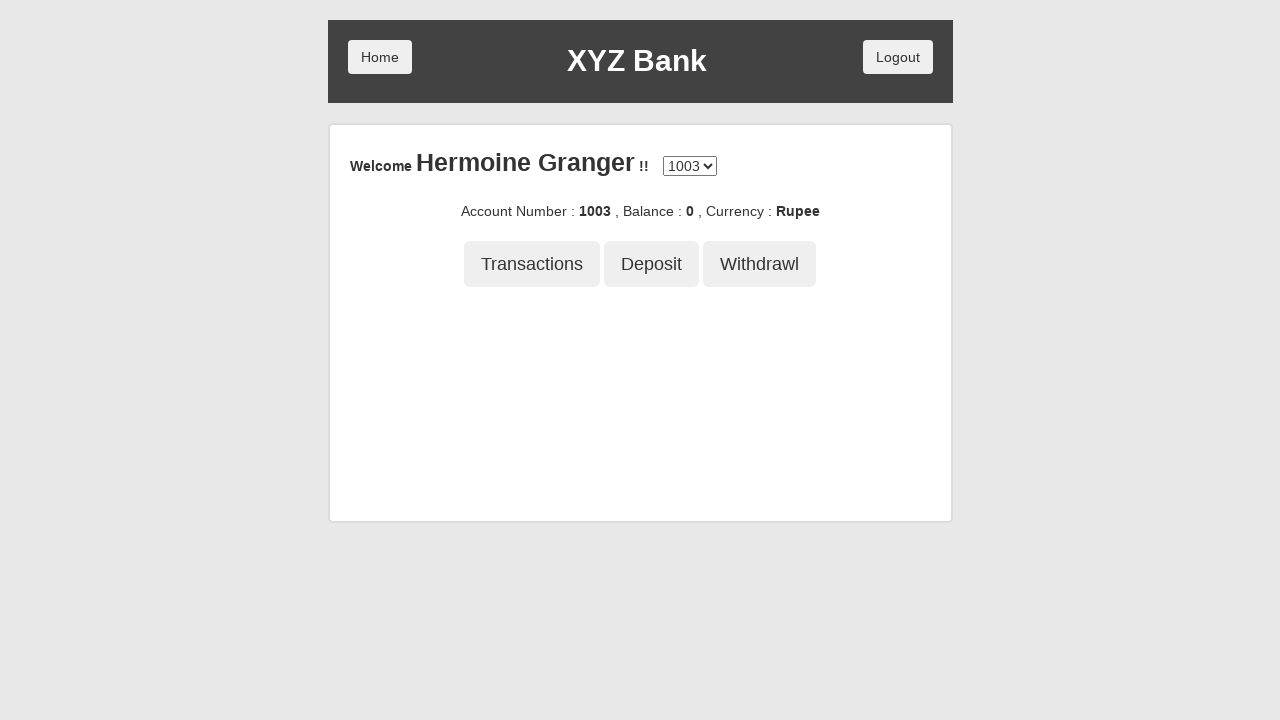

Verified account number is displayed
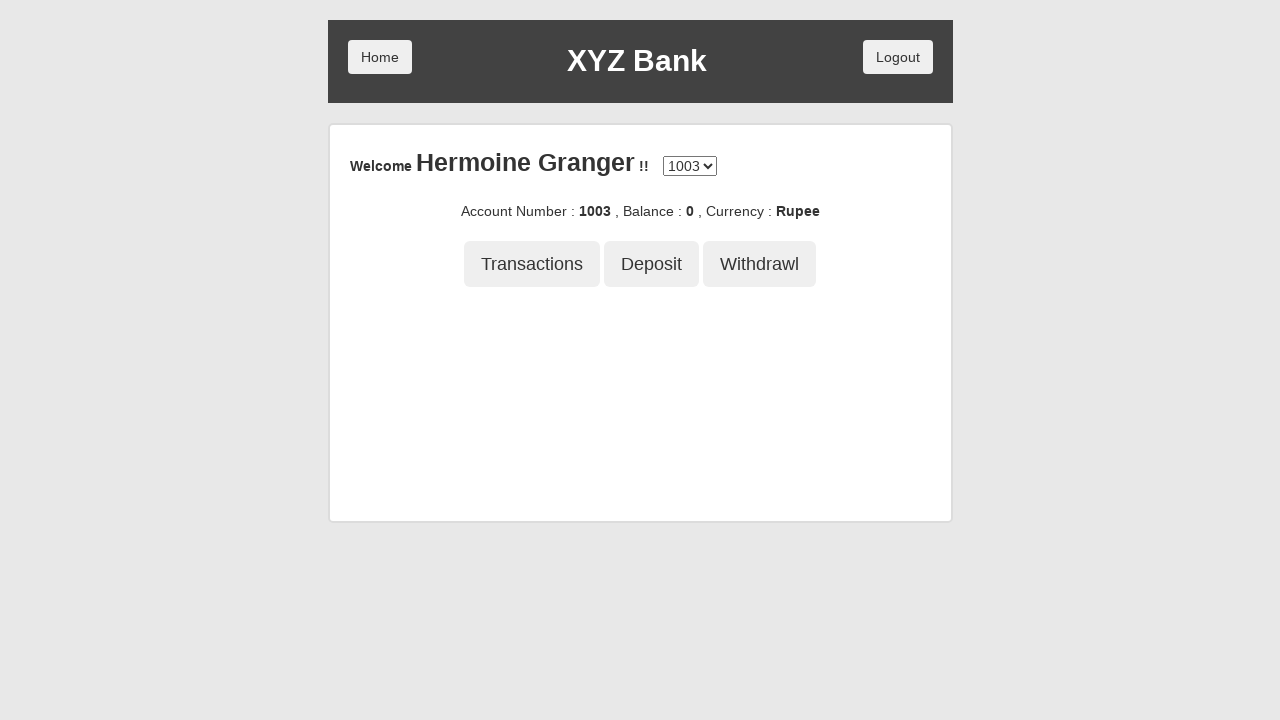

Clicked Deposit button for credit transaction of 50000 at (652, 264) on button[ng-click='deposit()']
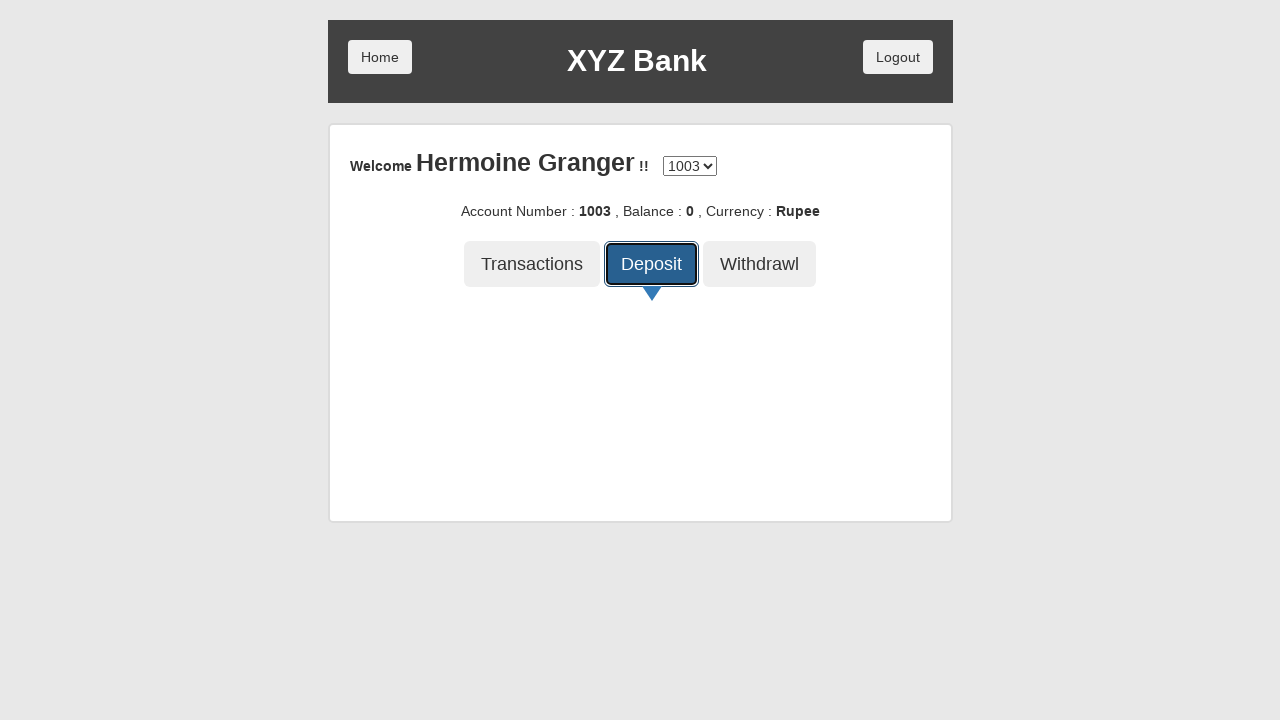

Amount input field became visible
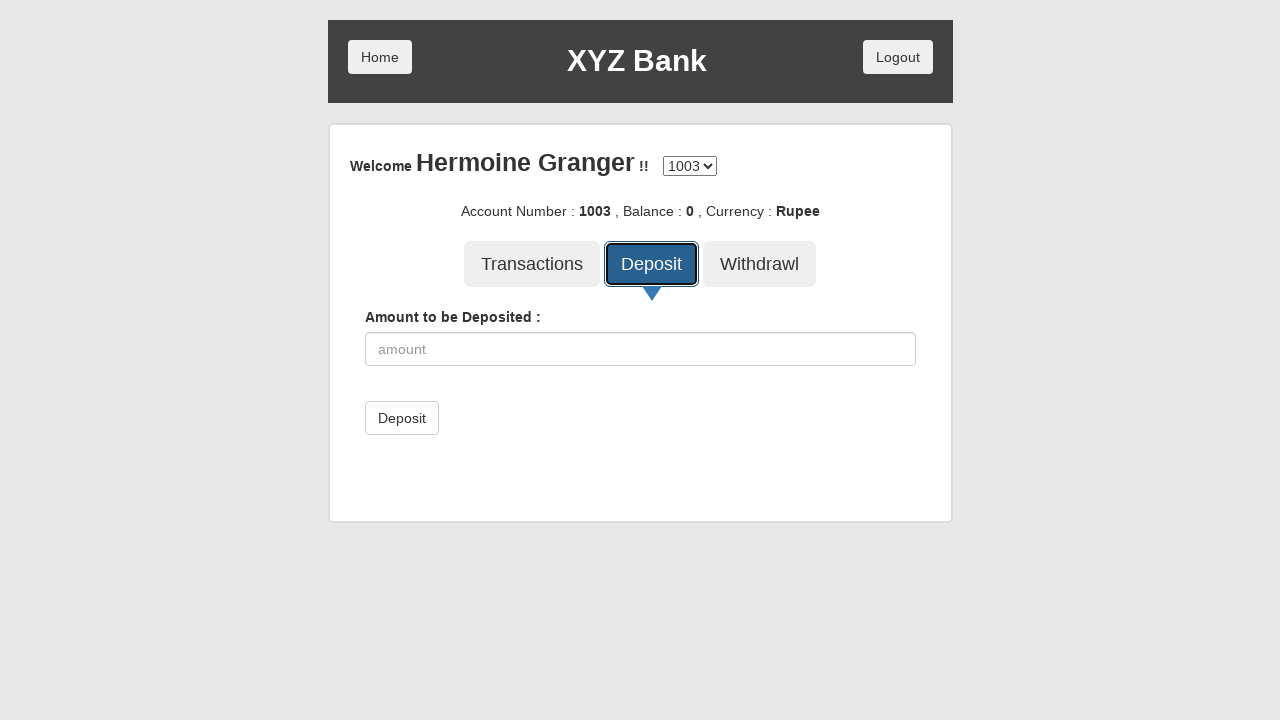

Clicked on amount input field at (640, 349) on input[ng-model='amount']
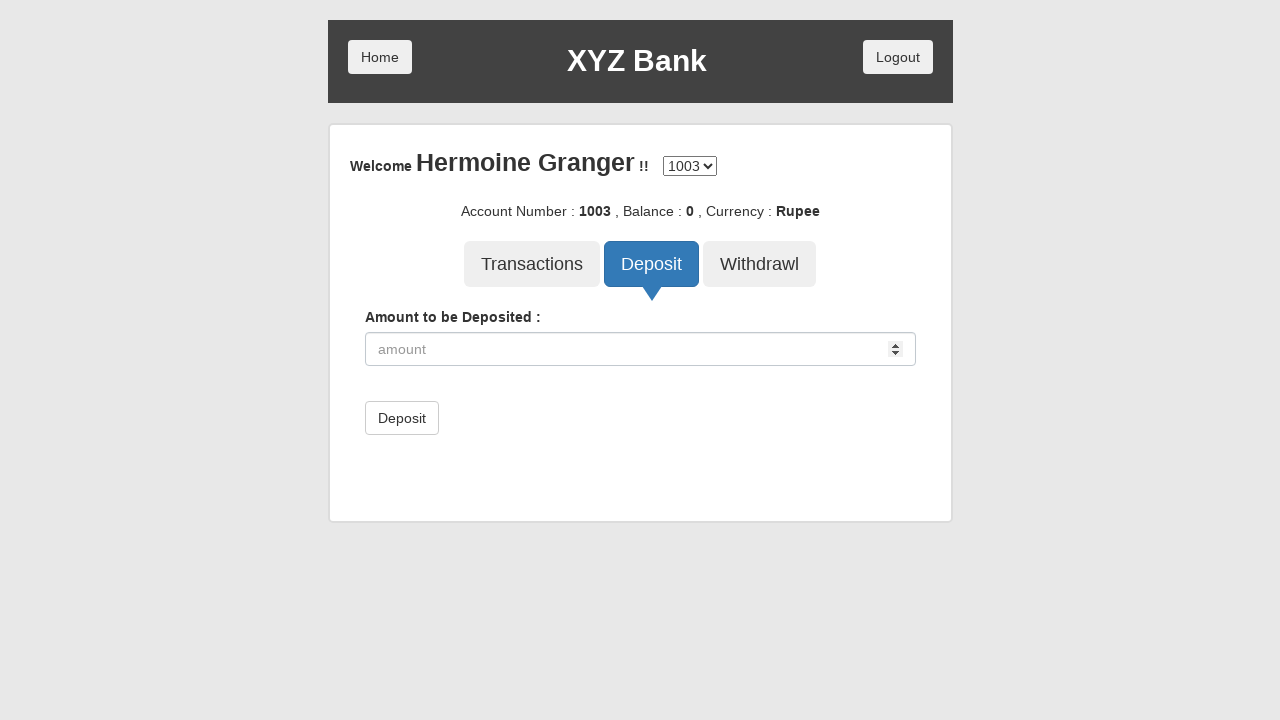

Filled amount input with 50000 on input[ng-model='amount']
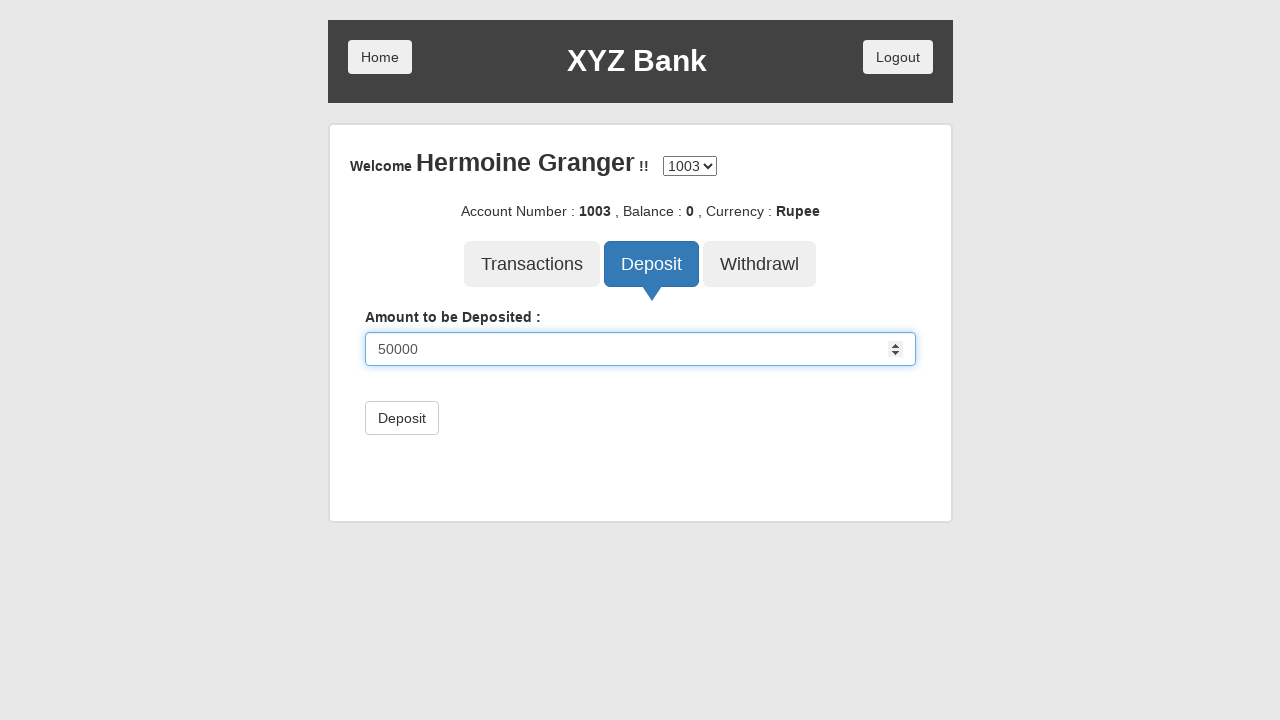

Submitted credit/deposit transaction of 50000 at (402, 418) on button.btn.btn-default:has-text('Deposit')
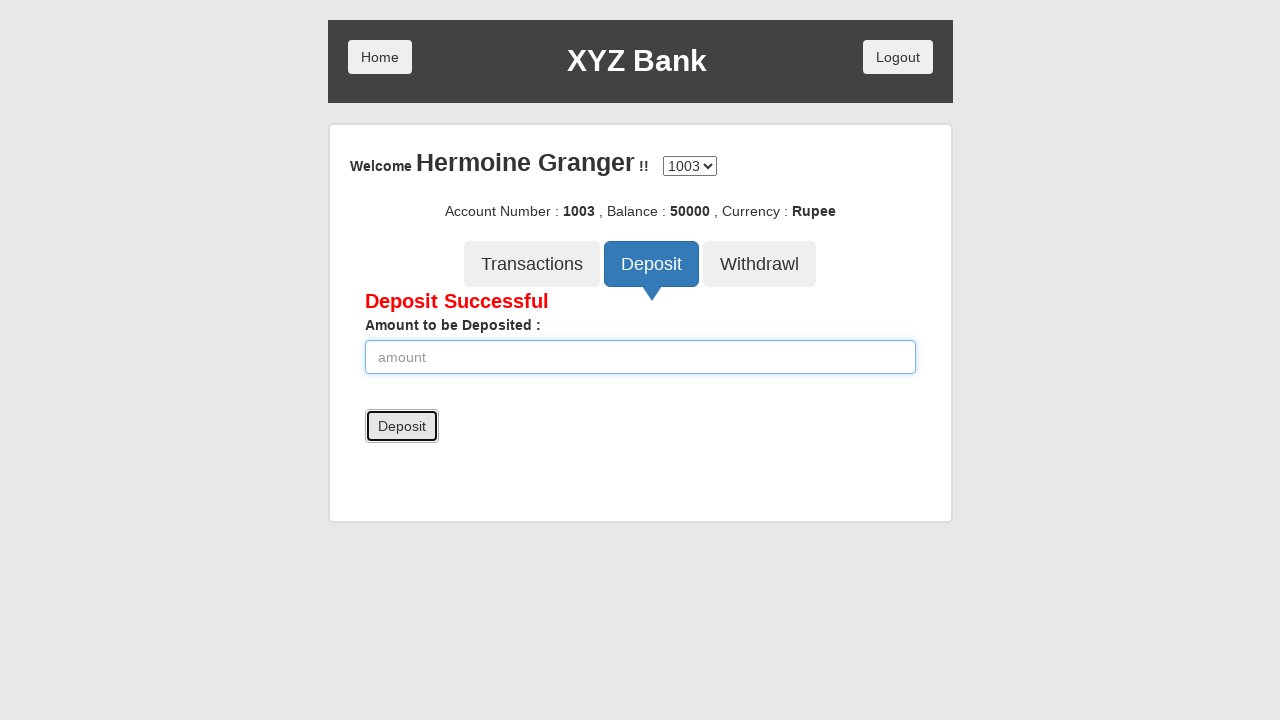

Deposit success message appeared for 50000
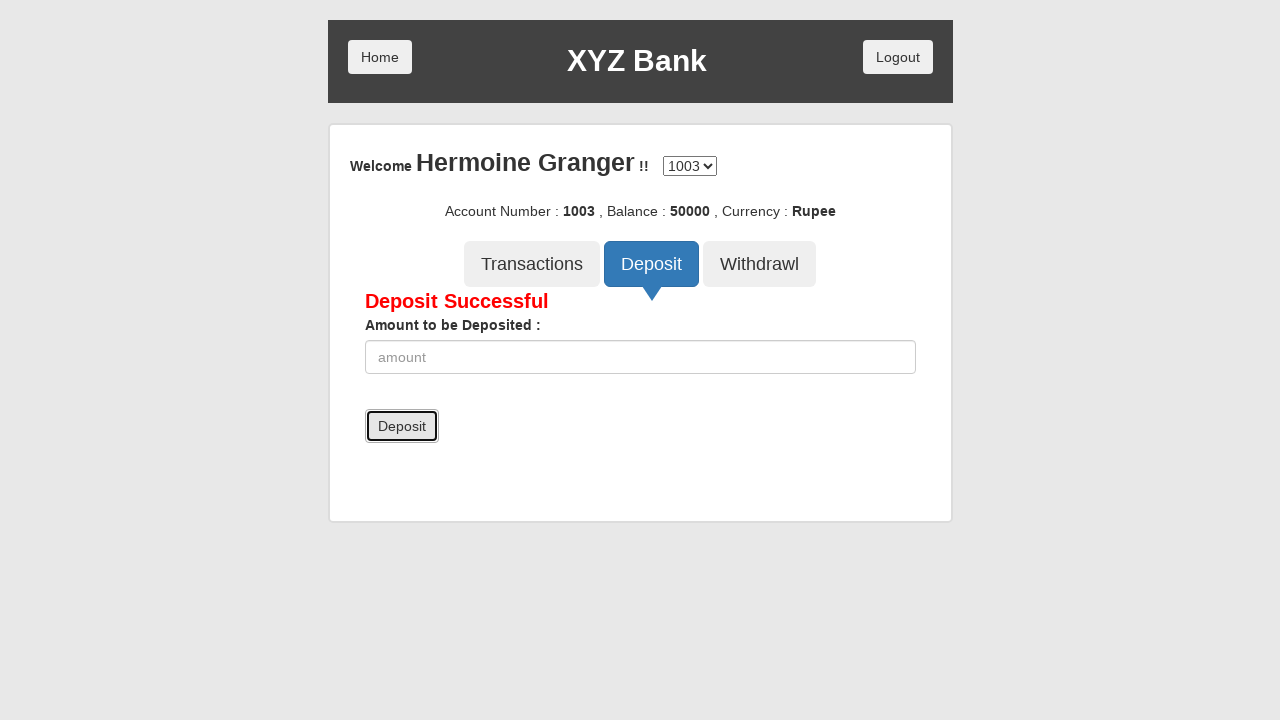

Account balance updated after Credit transaction of 50000
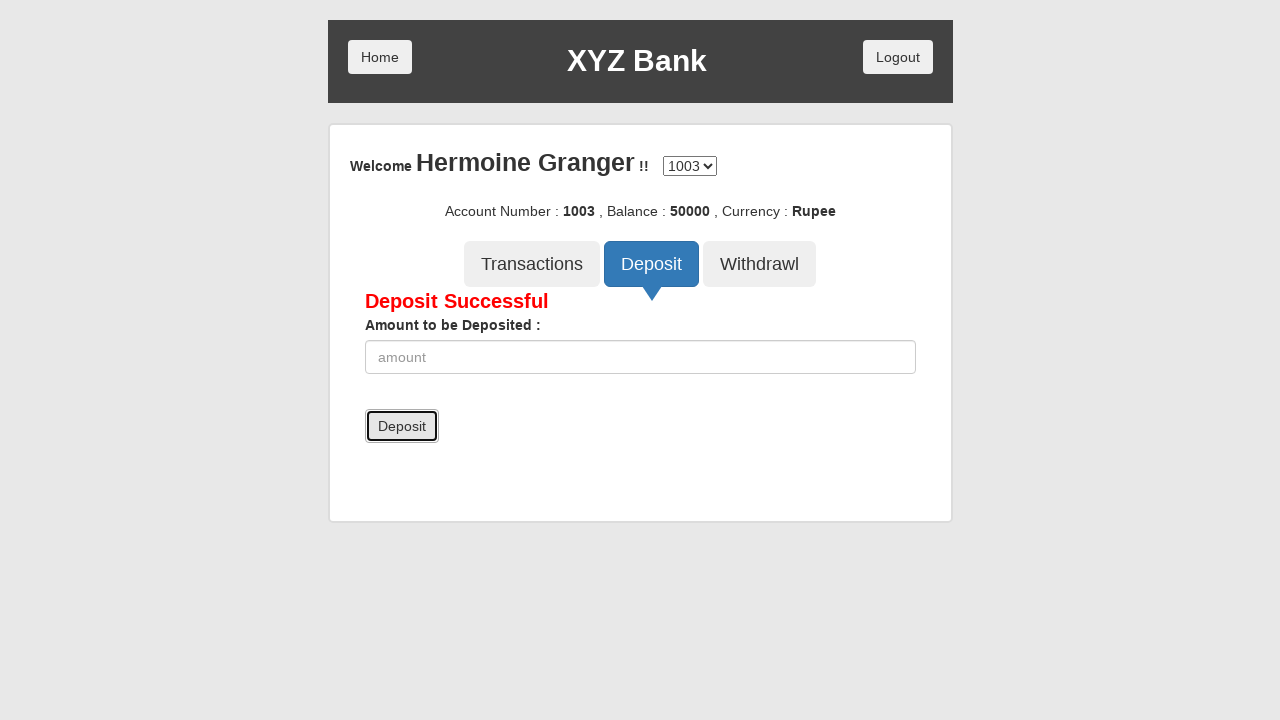

Clicked Withdraw button for debit transaction of 3000 at (760, 264) on button[ng-click='withdrawl()']
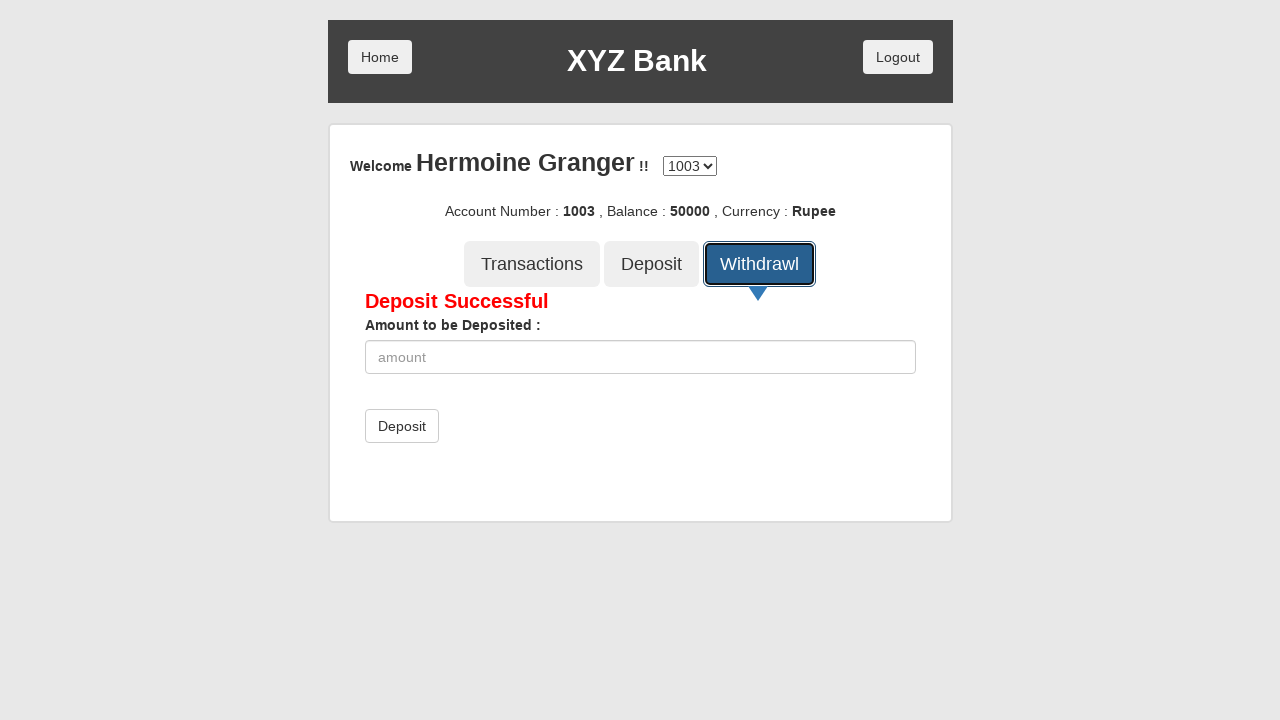

Amount input field became visible
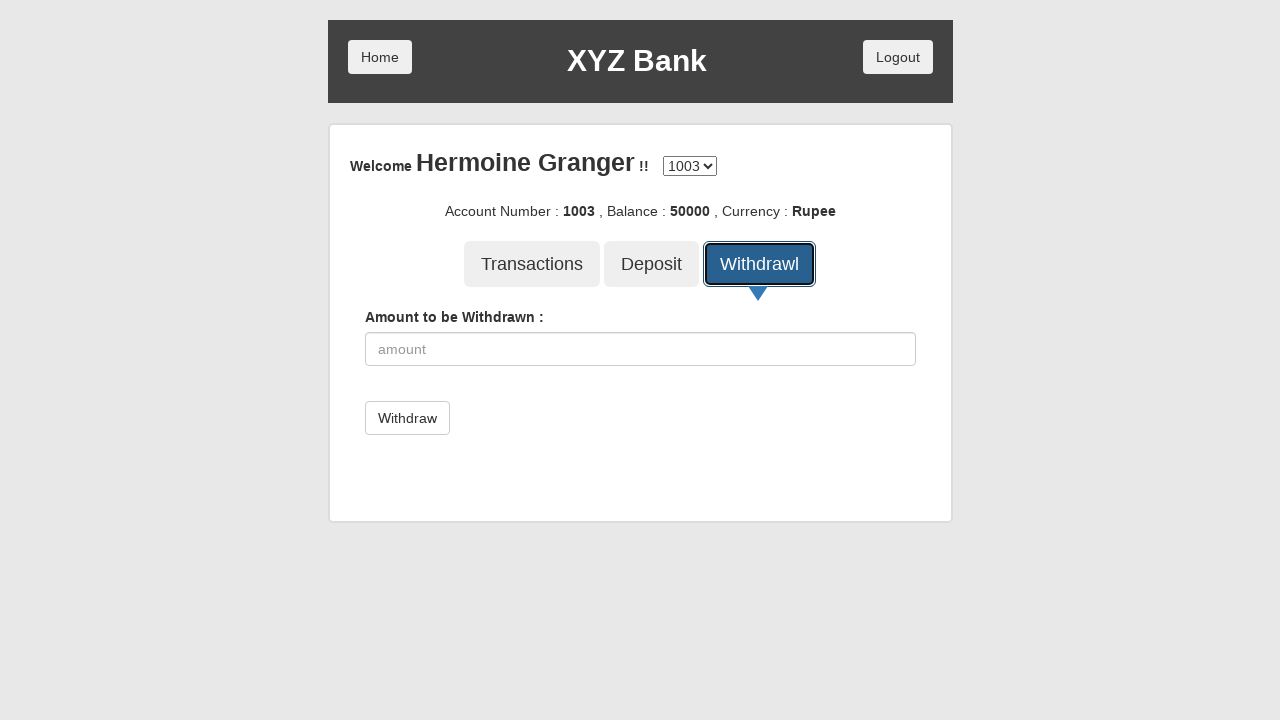

Clicked on amount input field at (640, 349) on input[ng-model='amount']
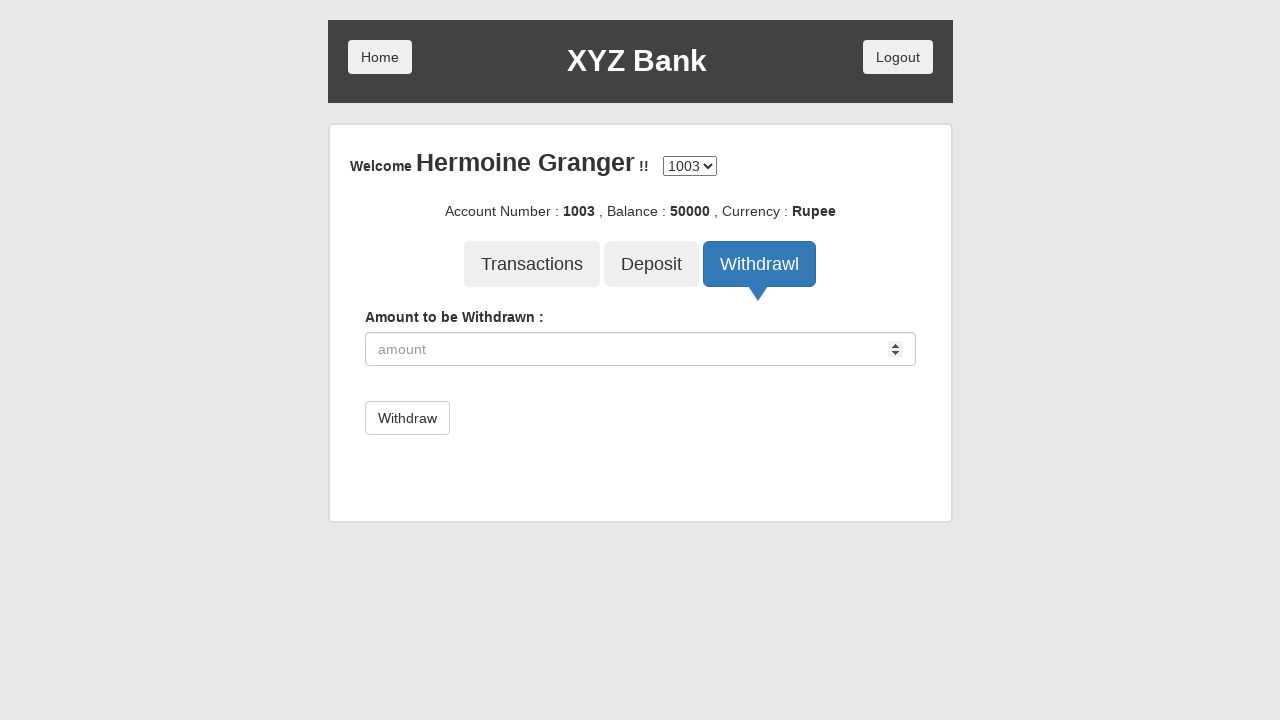

Filled amount input with 3000 on input[ng-model='amount']
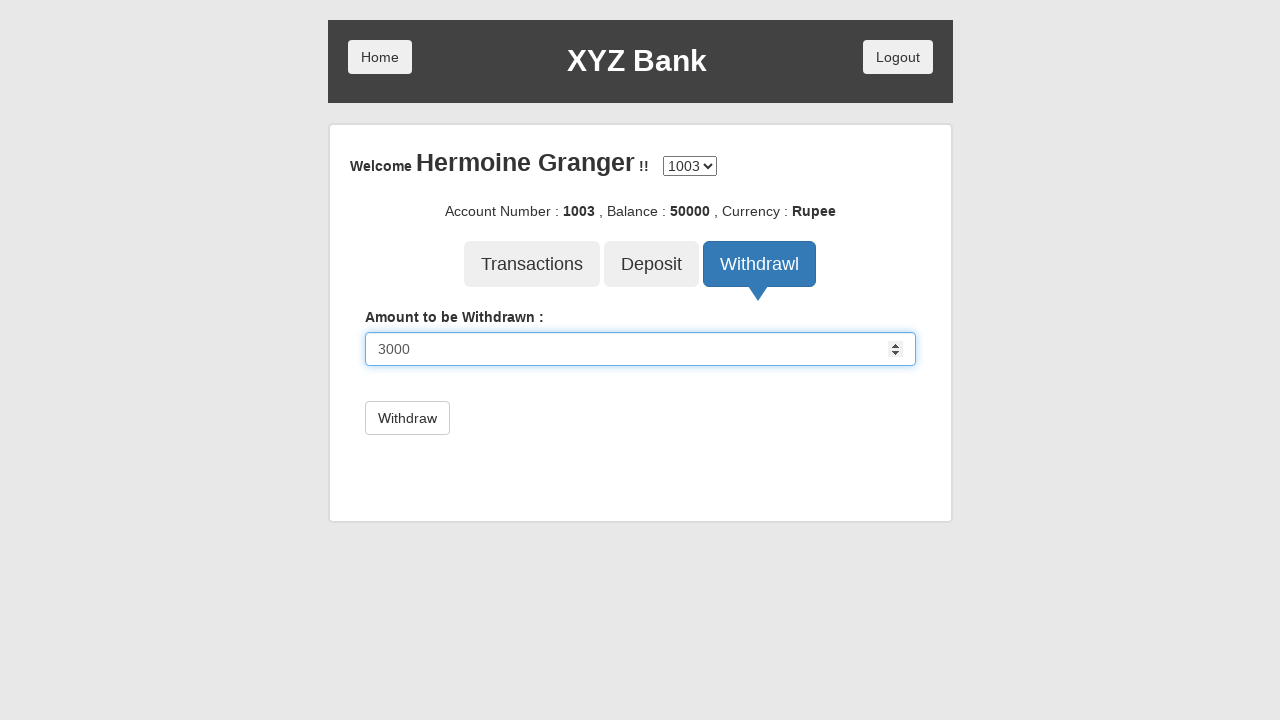

Submitted debit/withdraw transaction of 3000 at (407, 418) on button.btn.btn-default:has-text('Withdraw')
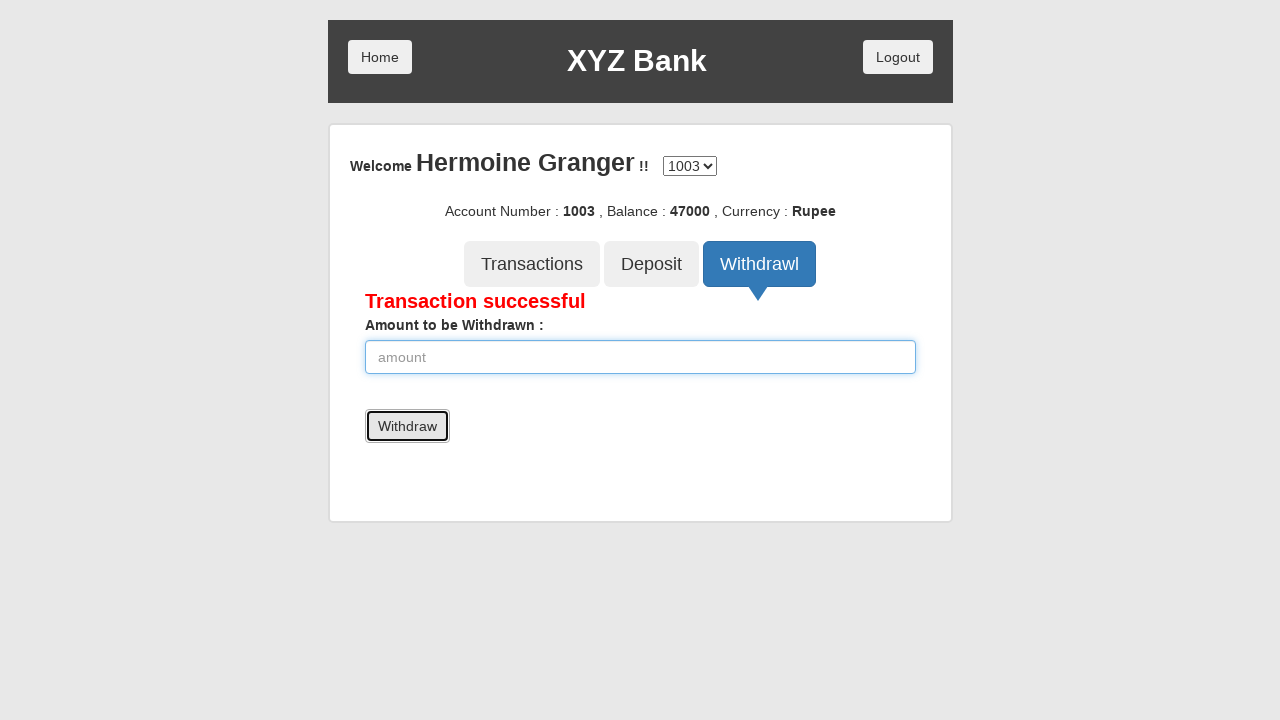

Withdraw success message appeared for 3000
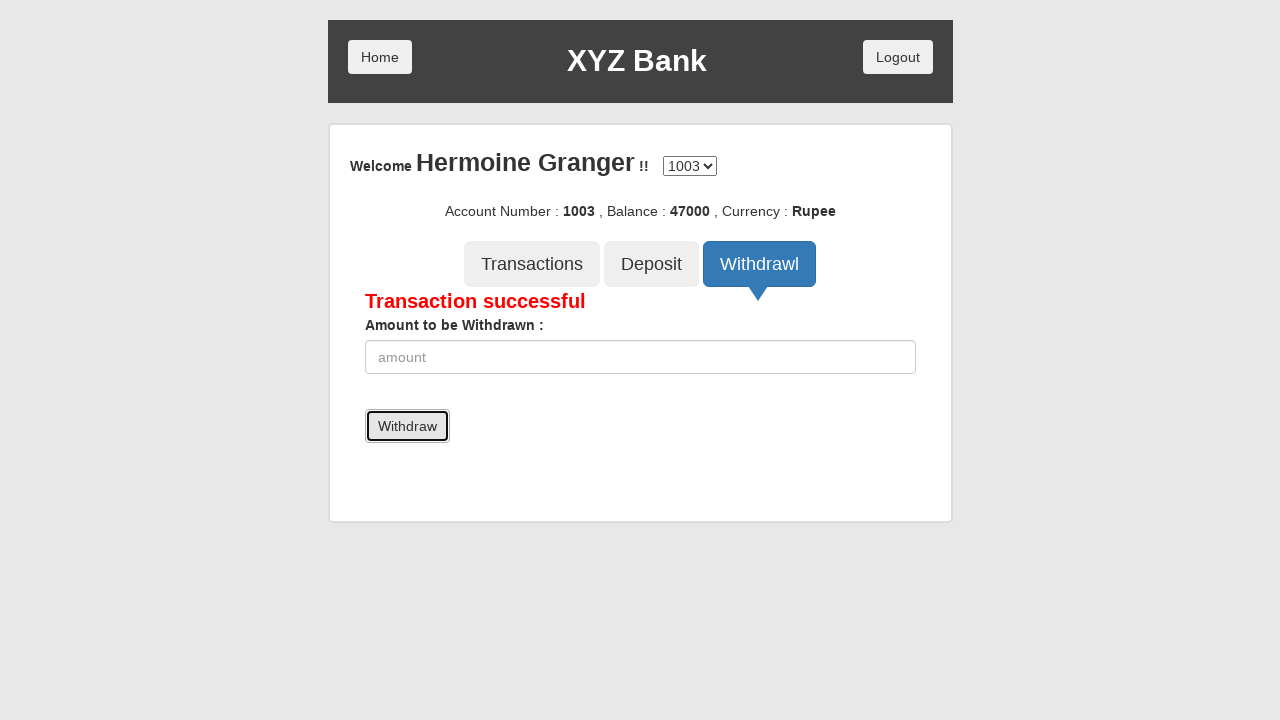

Account balance updated after Debit transaction of 3000
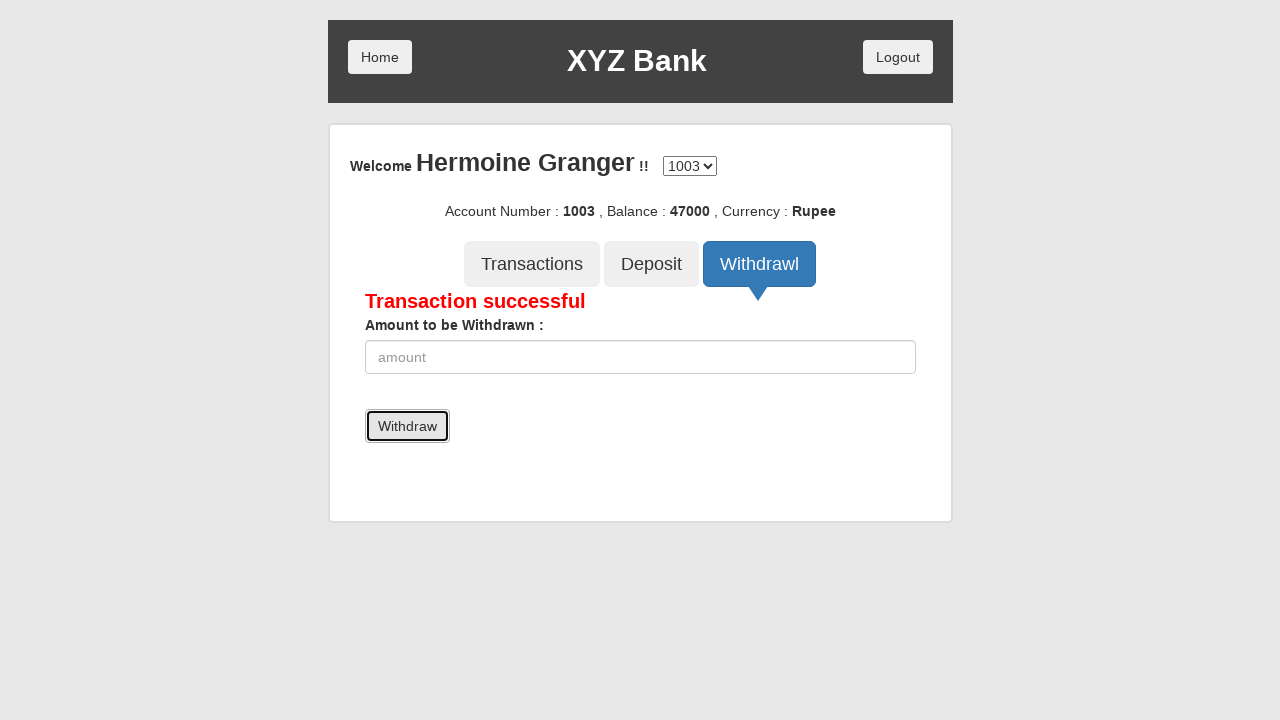

Clicked Withdraw button for debit transaction of 2000 at (760, 264) on button[ng-click='withdrawl()']
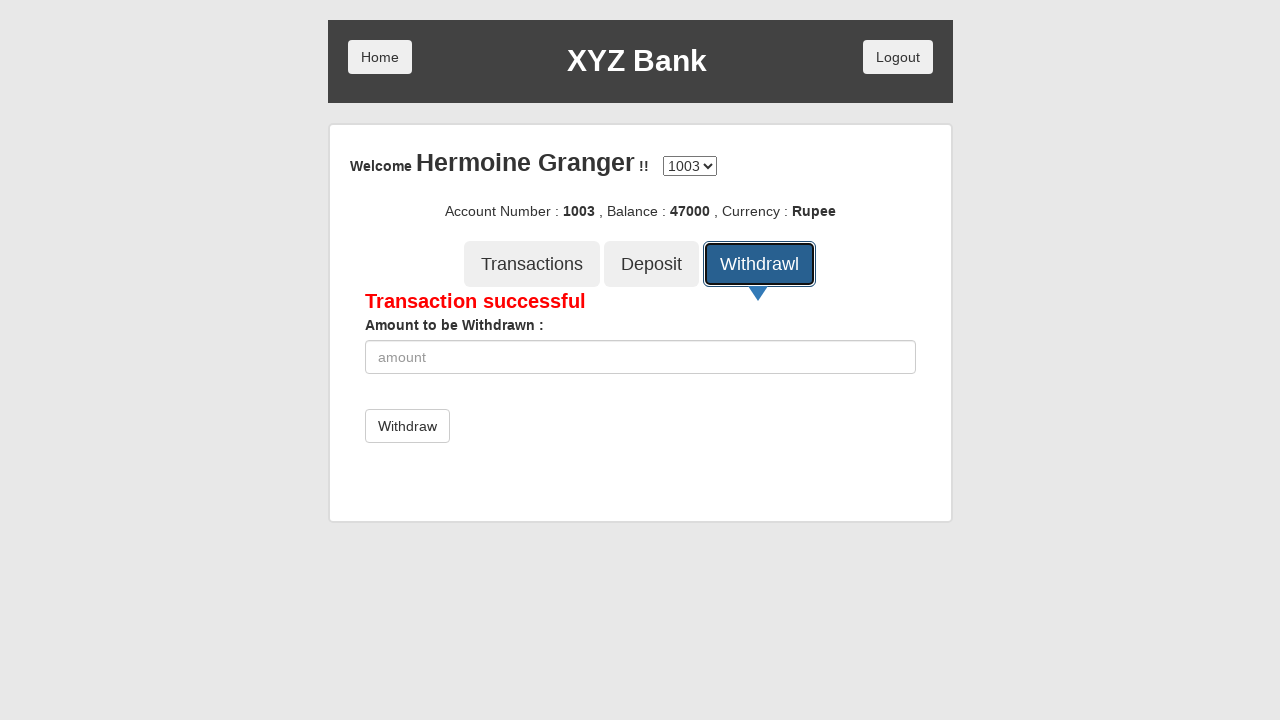

Amount input field became visible
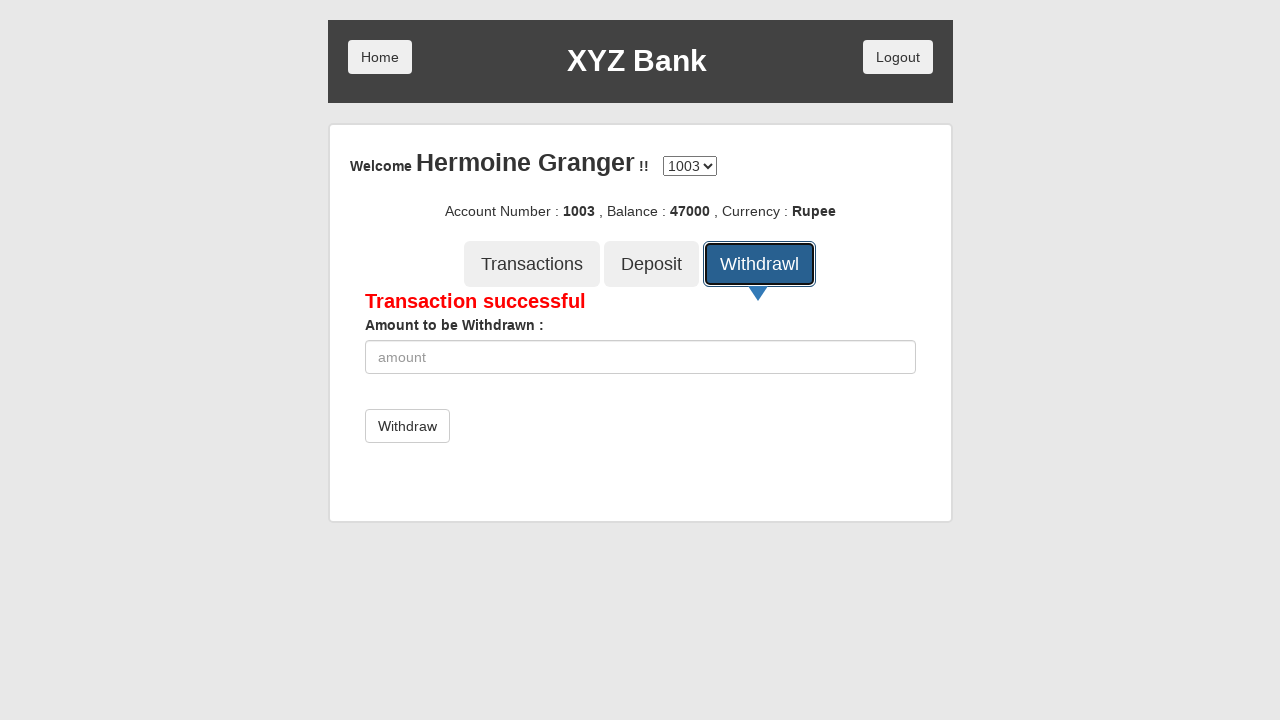

Clicked on amount input field at (640, 357) on input[ng-model='amount']
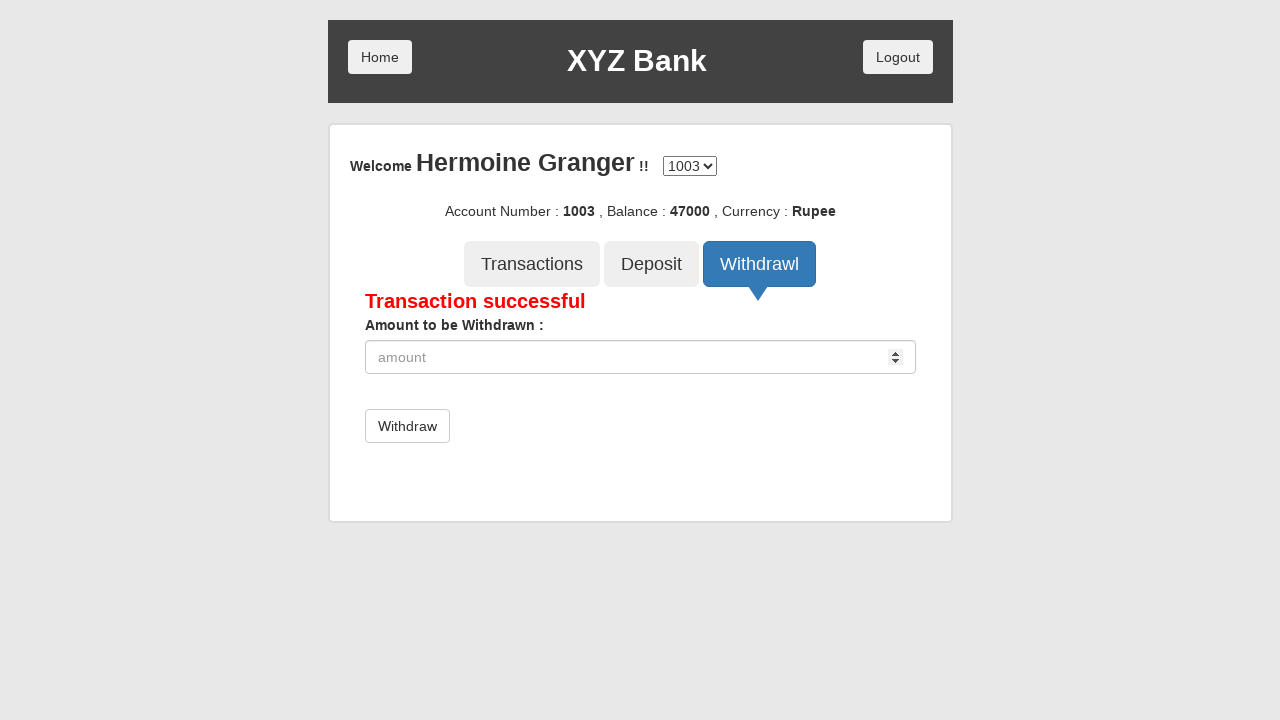

Filled amount input with 2000 on input[ng-model='amount']
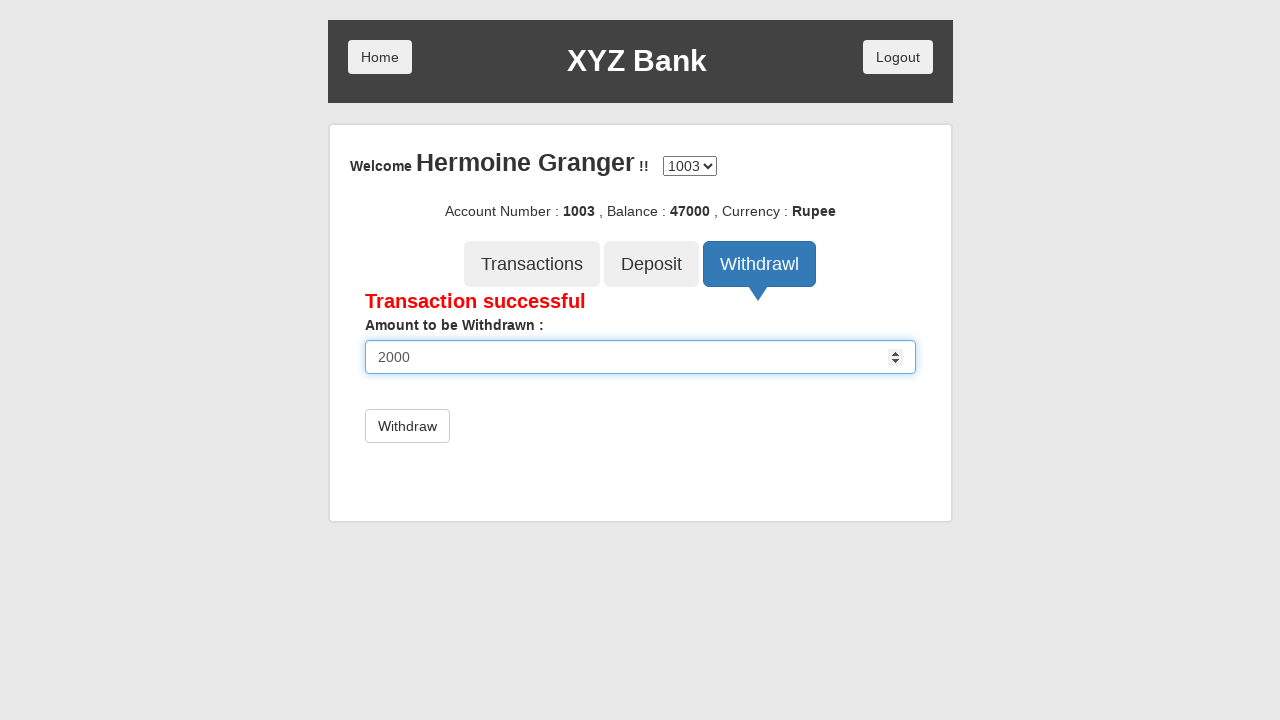

Submitted debit/withdraw transaction of 2000 at (407, 426) on button.btn.btn-default:has-text('Withdraw')
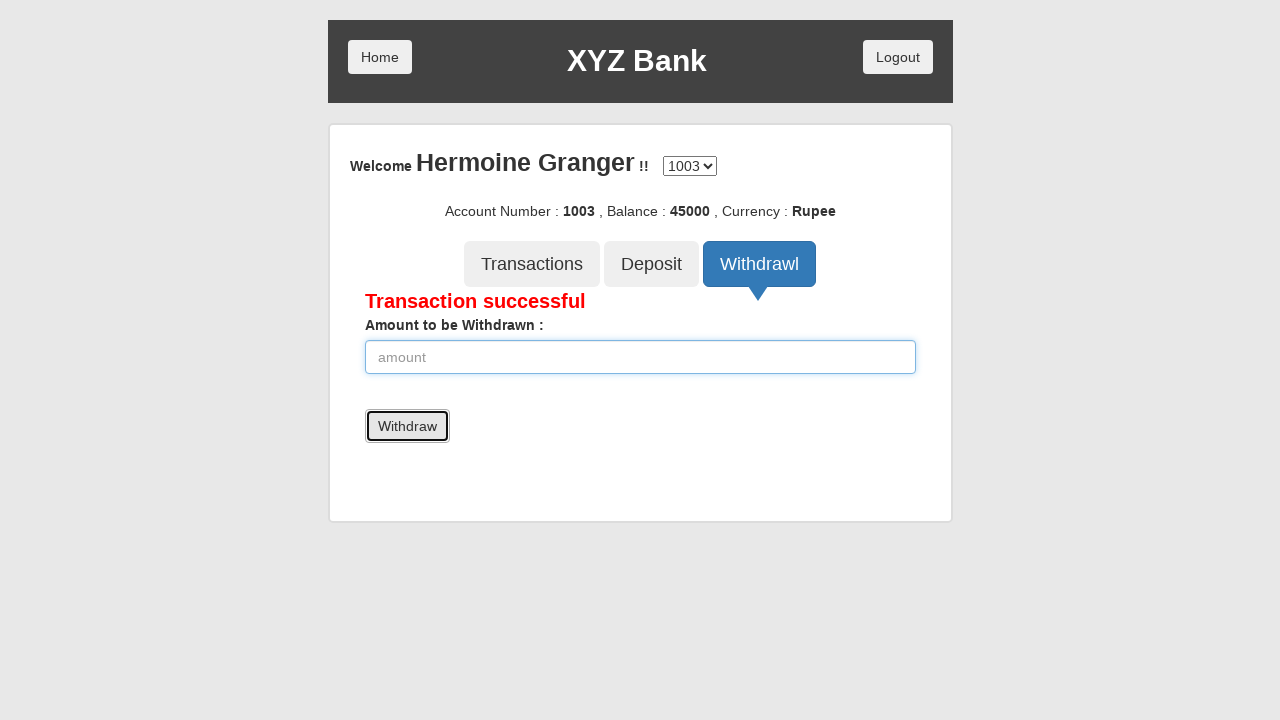

Withdraw success message appeared for 2000
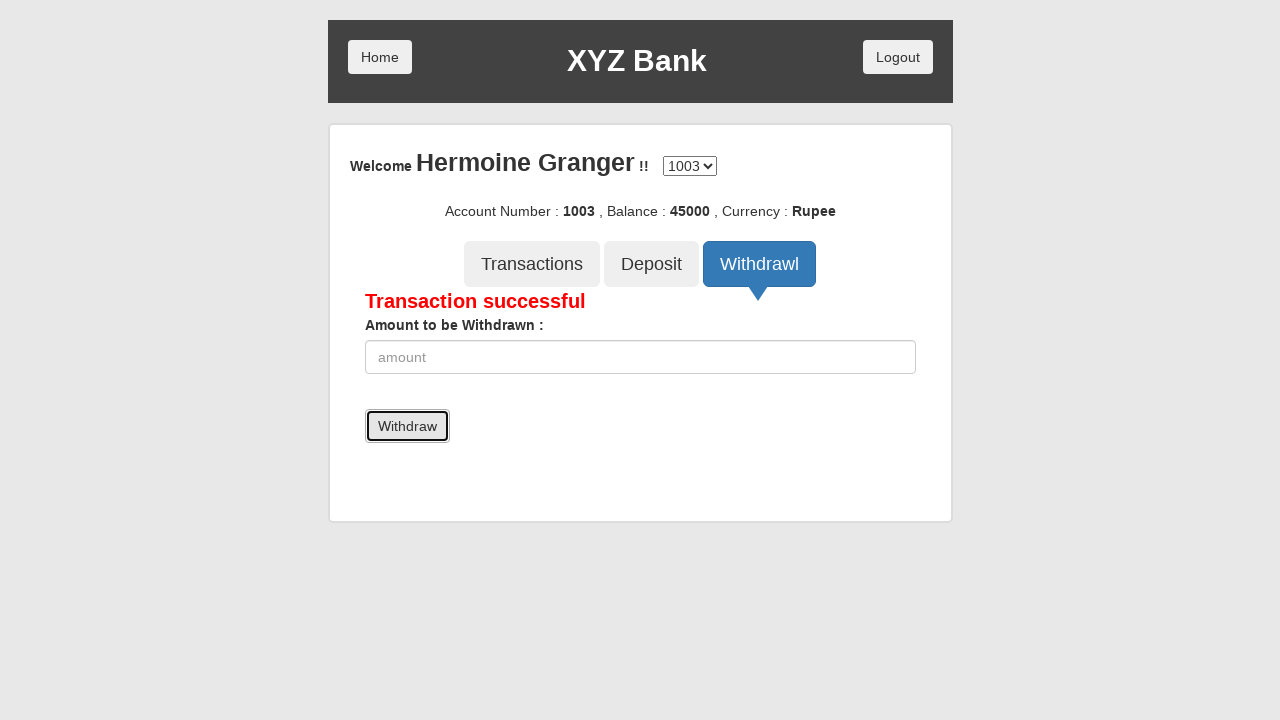

Account balance updated after Debit transaction of 2000
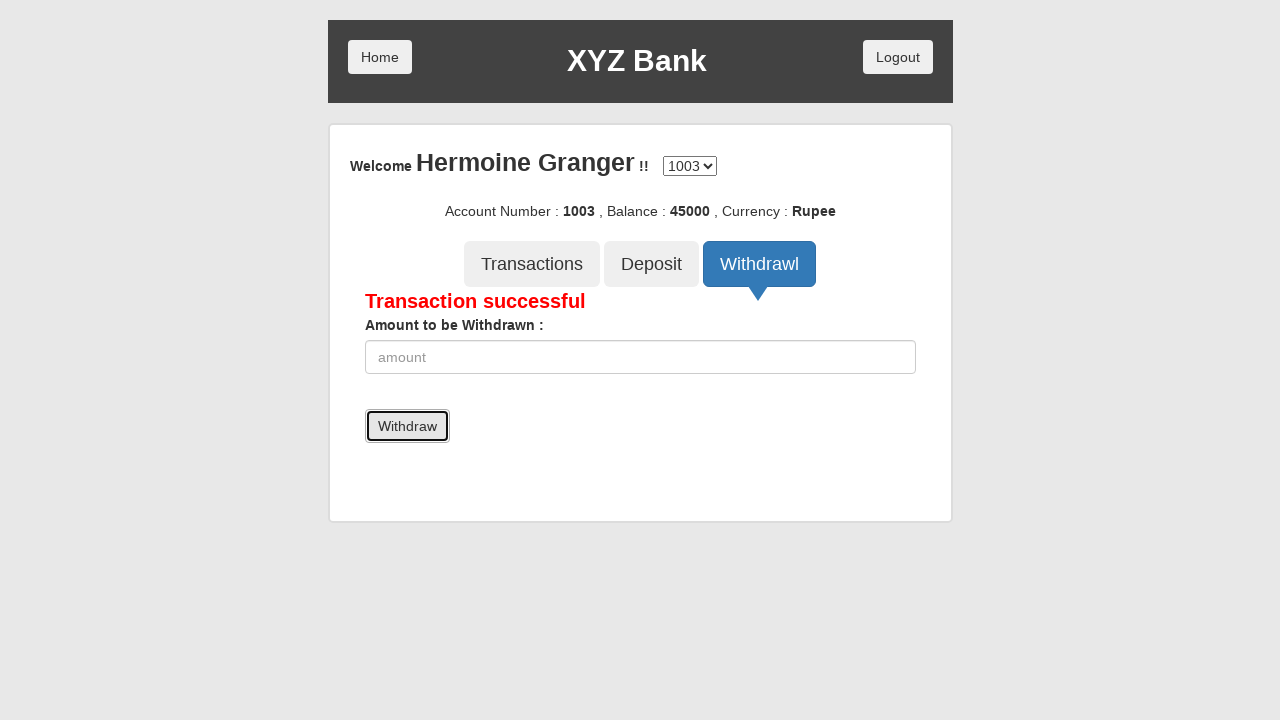

Clicked Deposit button for credit transaction of 5000 at (652, 264) on button[ng-click='deposit()']
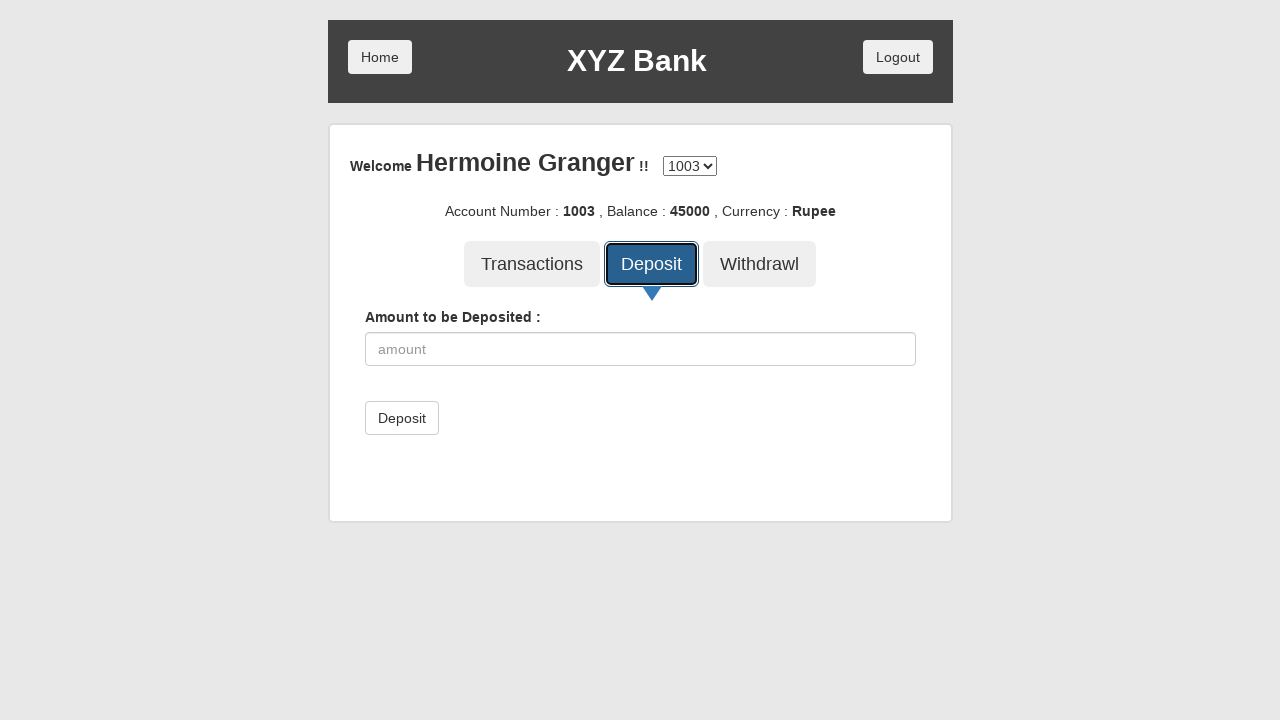

Amount input field became visible
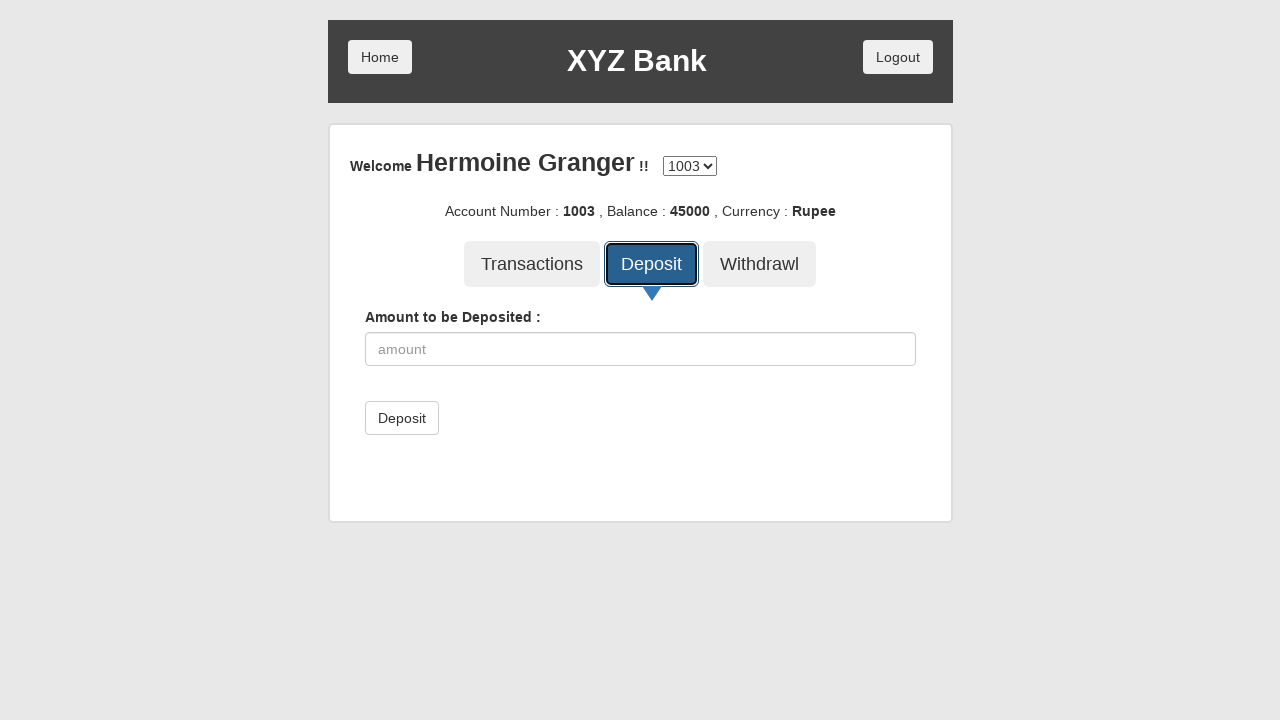

Clicked on amount input field at (640, 349) on input[ng-model='amount']
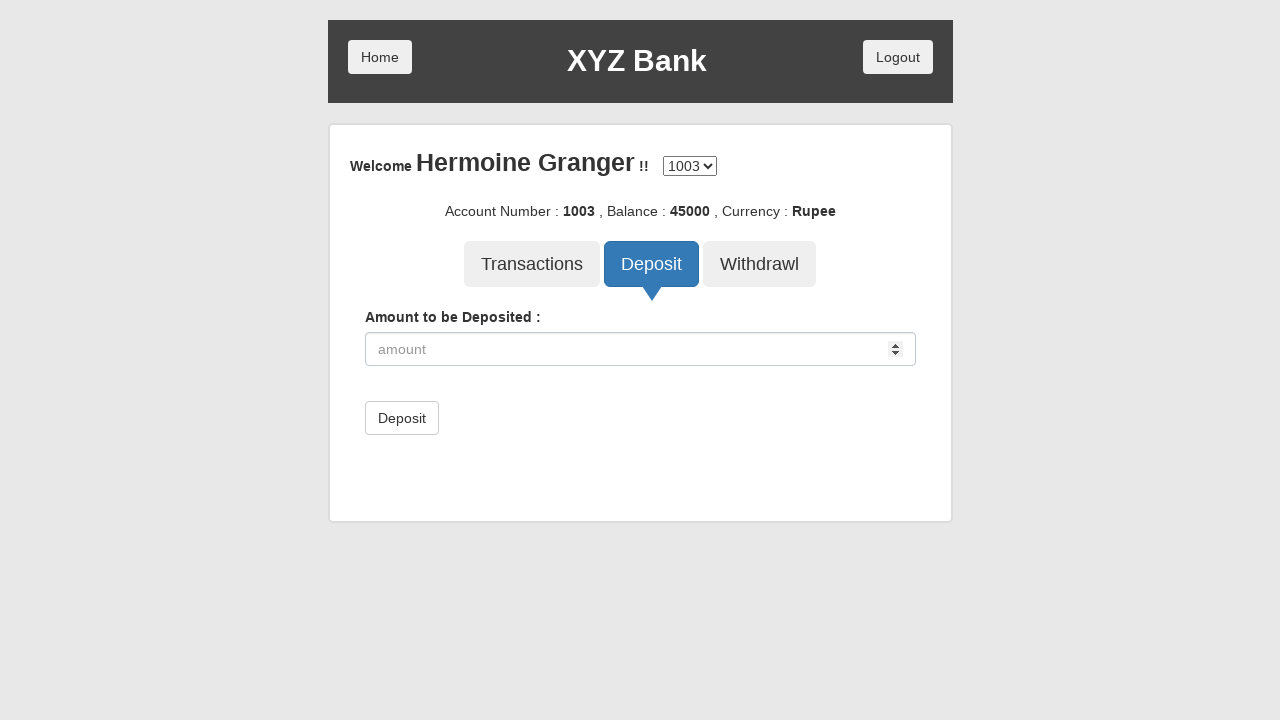

Filled amount input with 5000 on input[ng-model='amount']
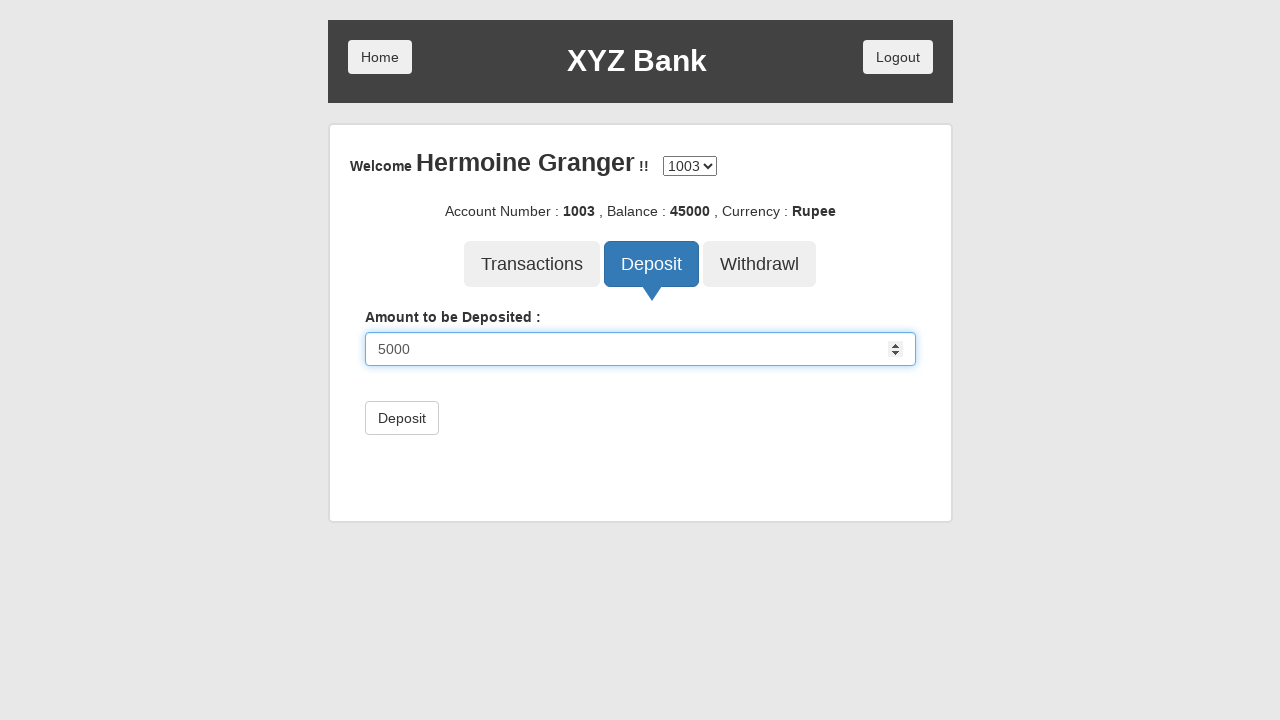

Submitted credit/deposit transaction of 5000 at (402, 418) on button.btn.btn-default:has-text('Deposit')
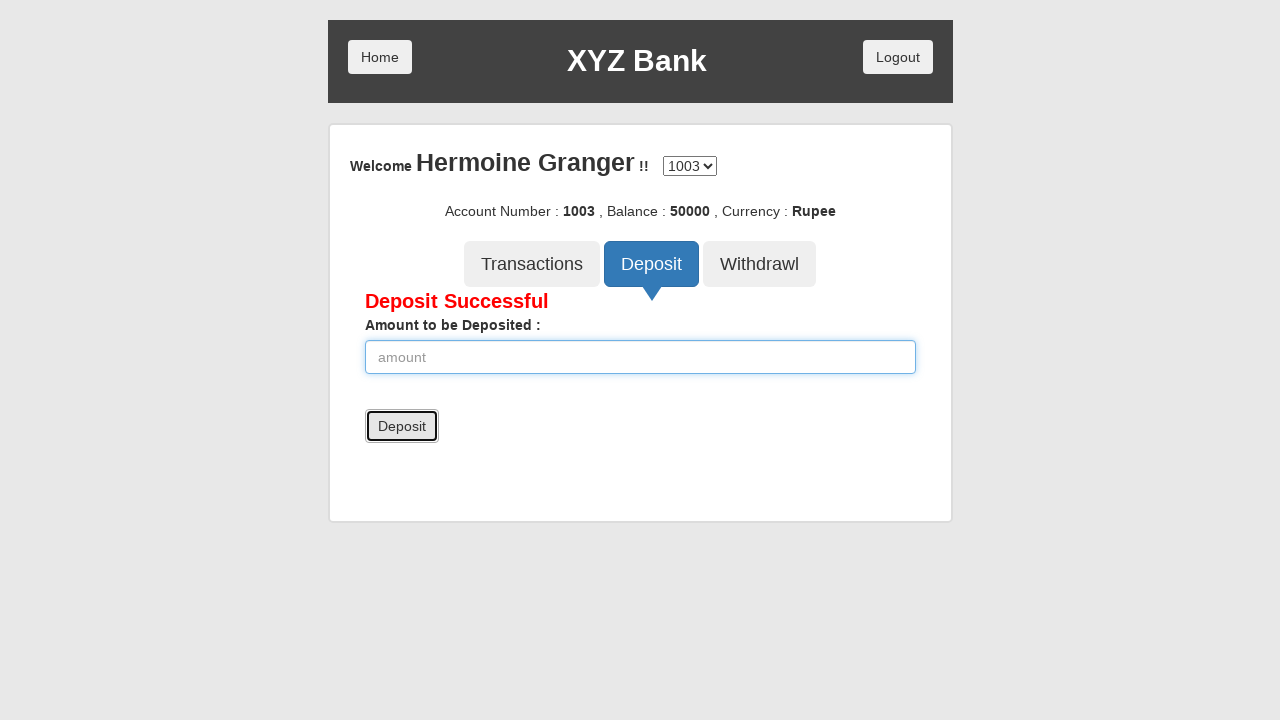

Deposit success message appeared for 5000
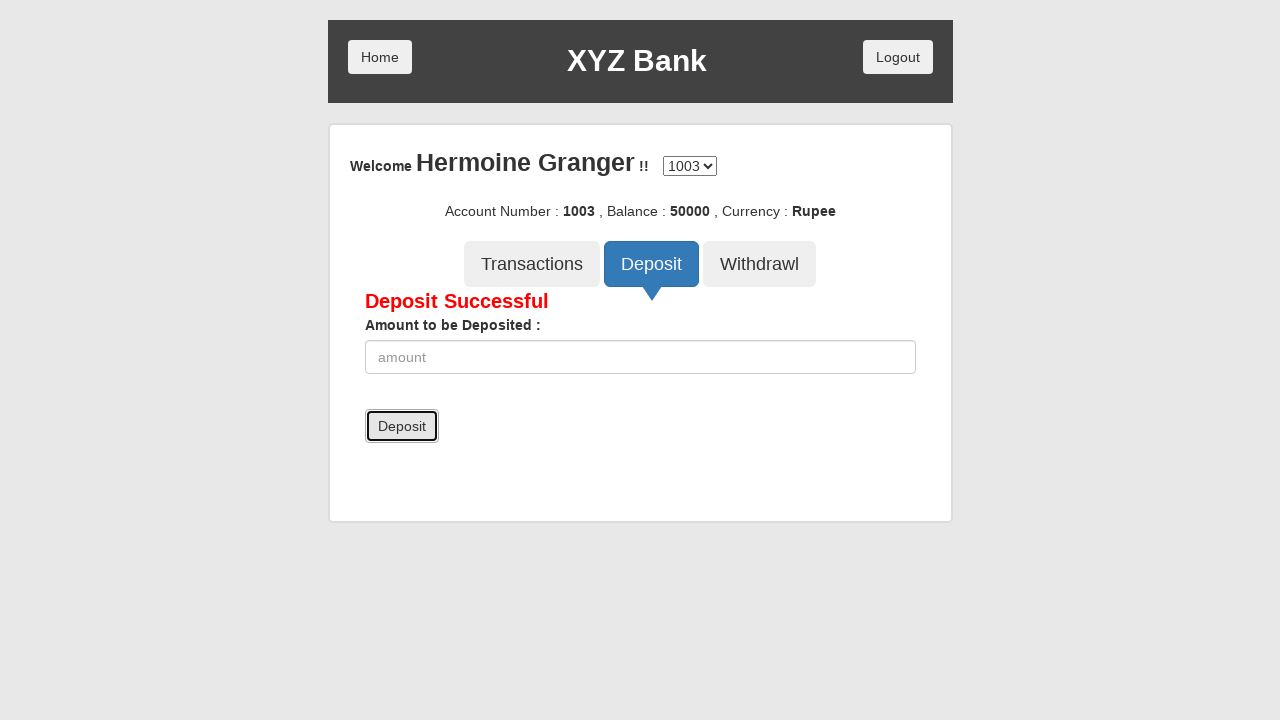

Account balance updated after Credit transaction of 5000
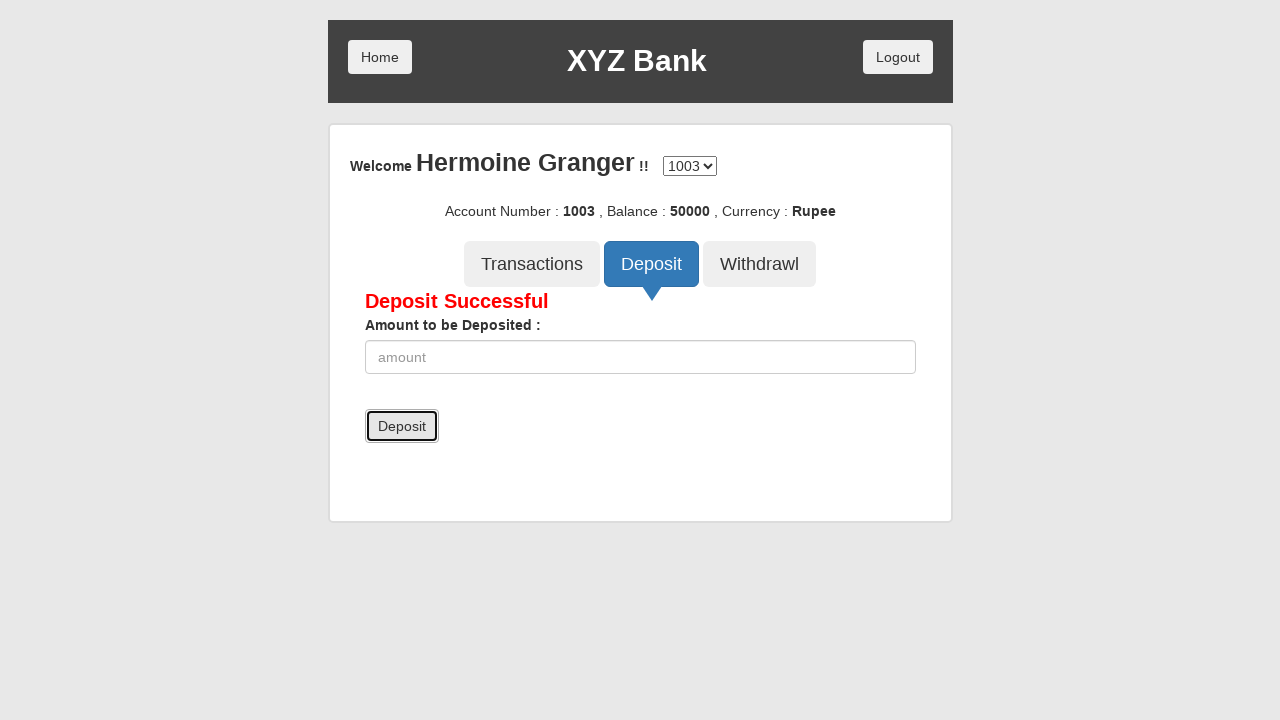

Clicked Withdraw button for debit transaction of 10000 at (760, 264) on button[ng-click='withdrawl()']
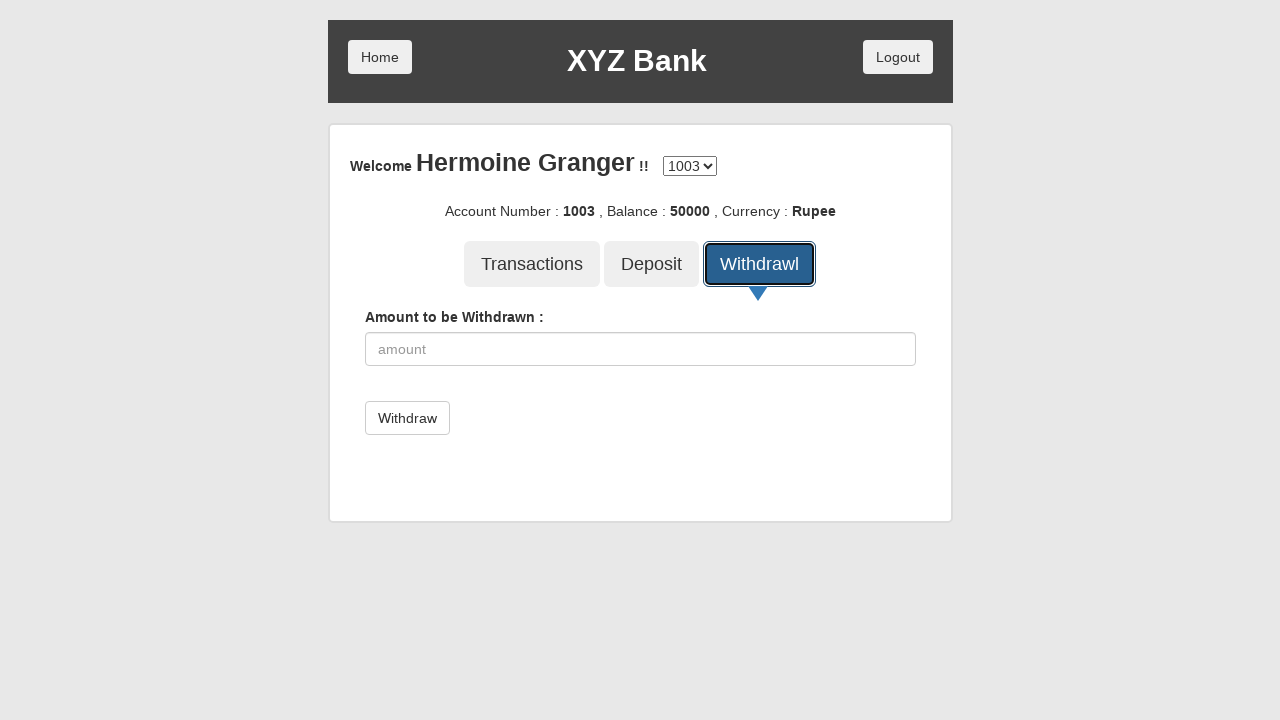

Amount input field became visible
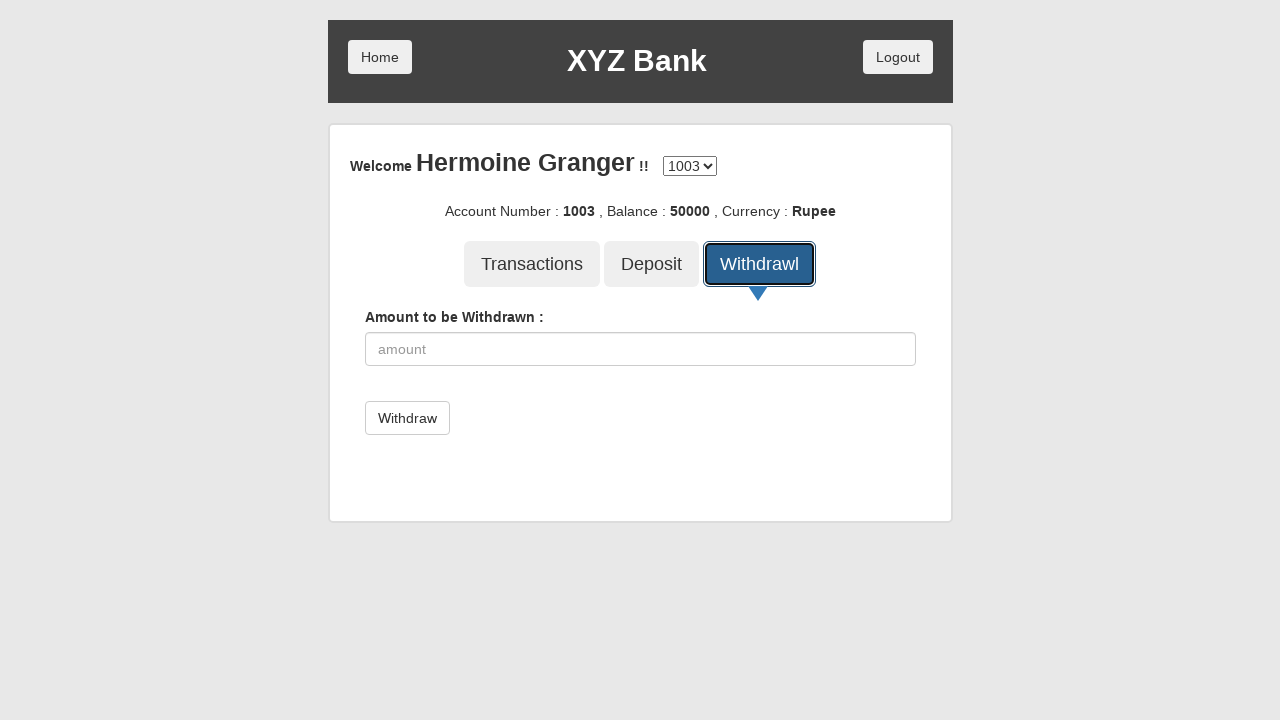

Clicked on amount input field at (640, 349) on input[ng-model='amount']
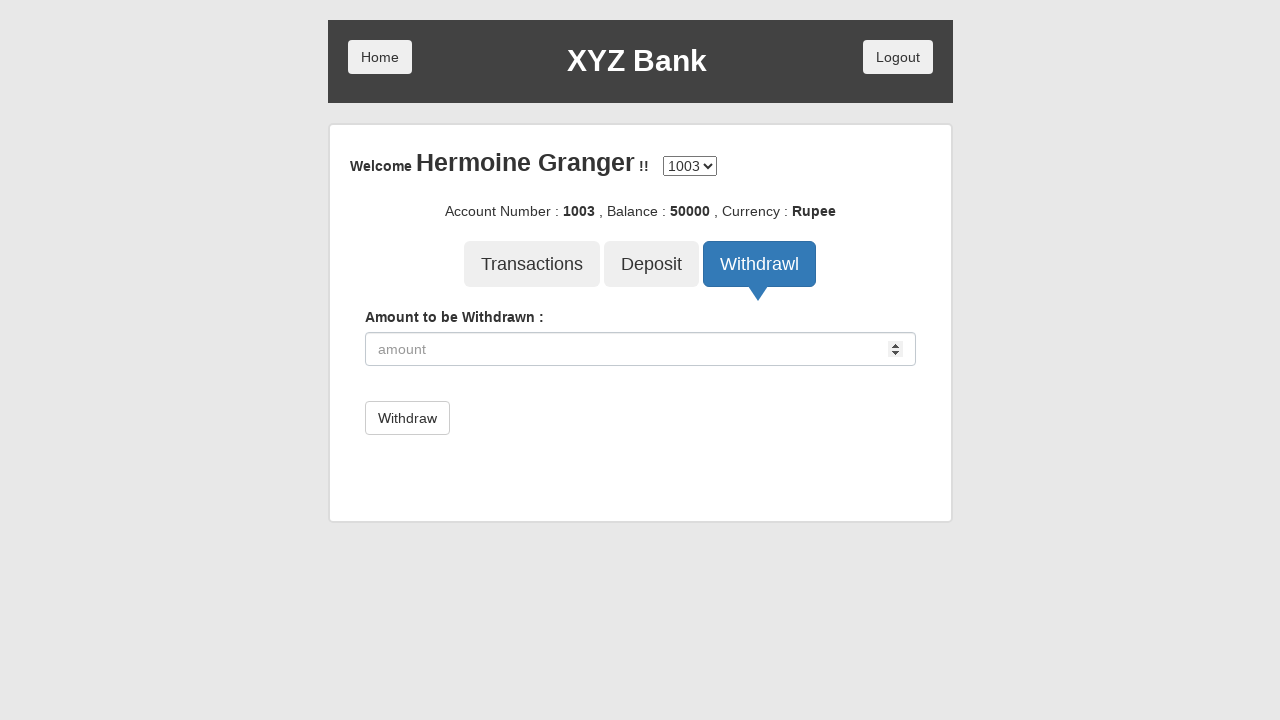

Filled amount input with 10000 on input[ng-model='amount']
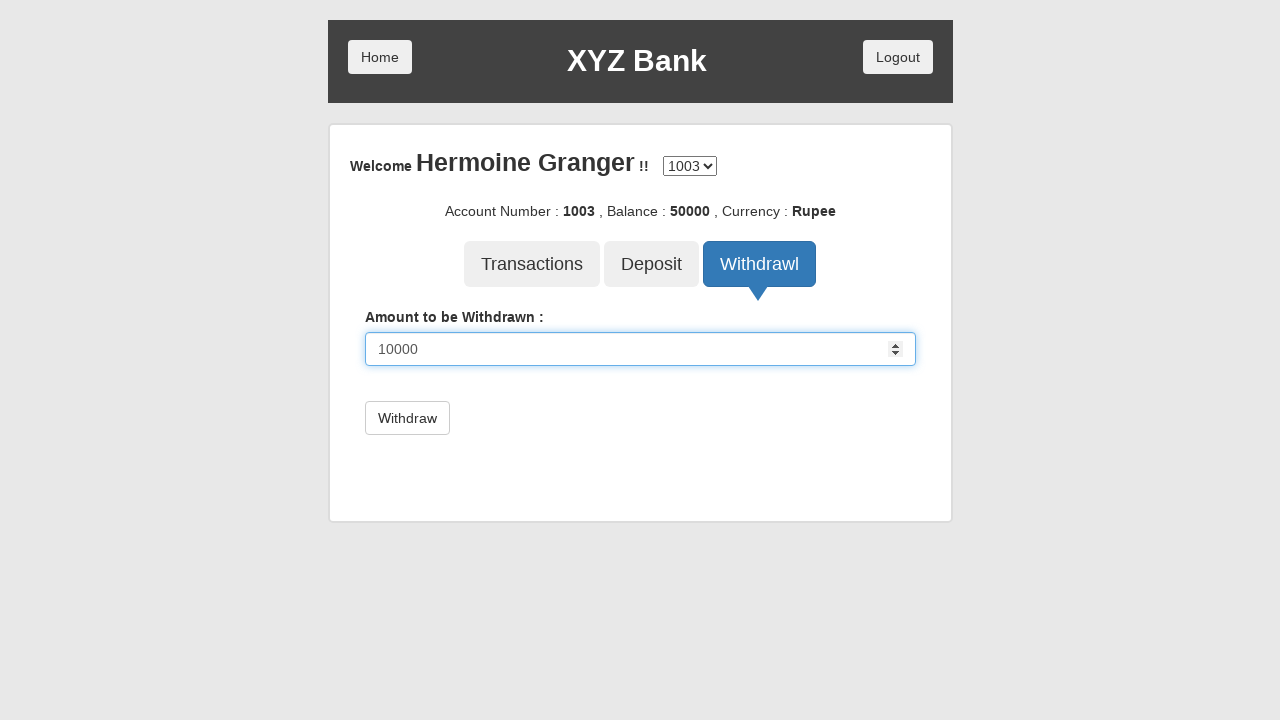

Submitted debit/withdraw transaction of 10000 at (407, 418) on button.btn.btn-default:has-text('Withdraw')
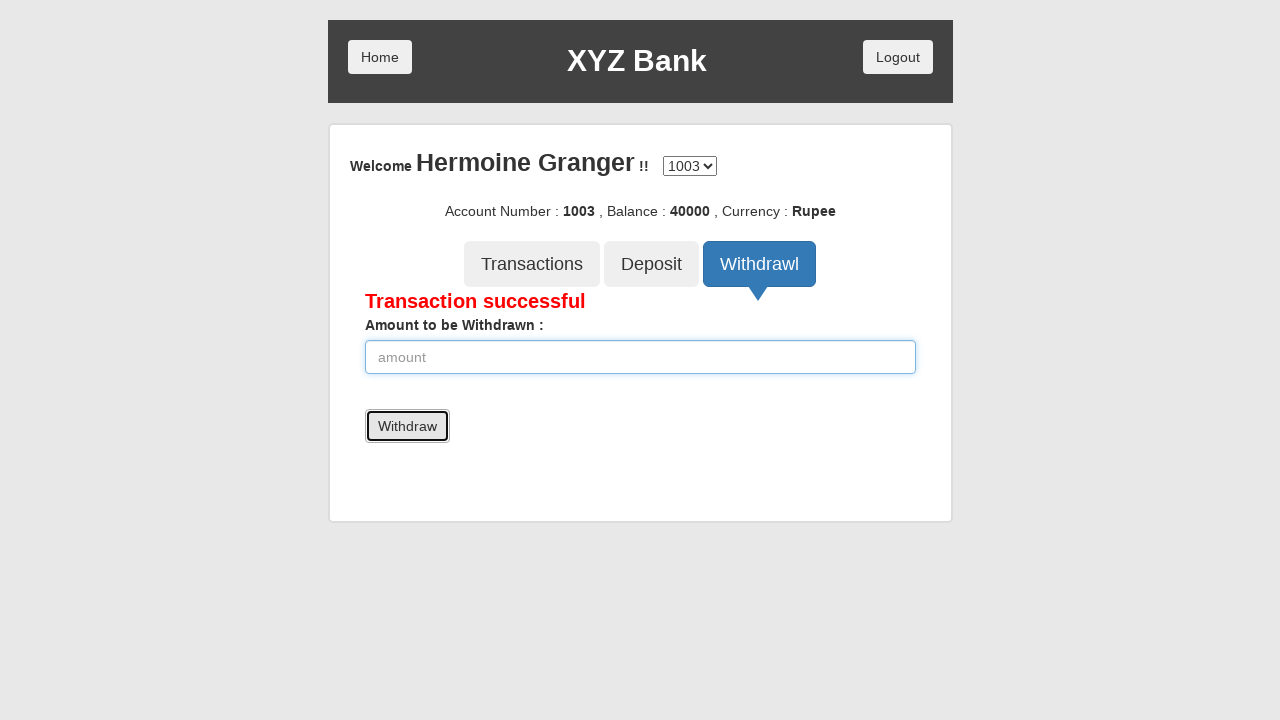

Withdraw success message appeared for 10000
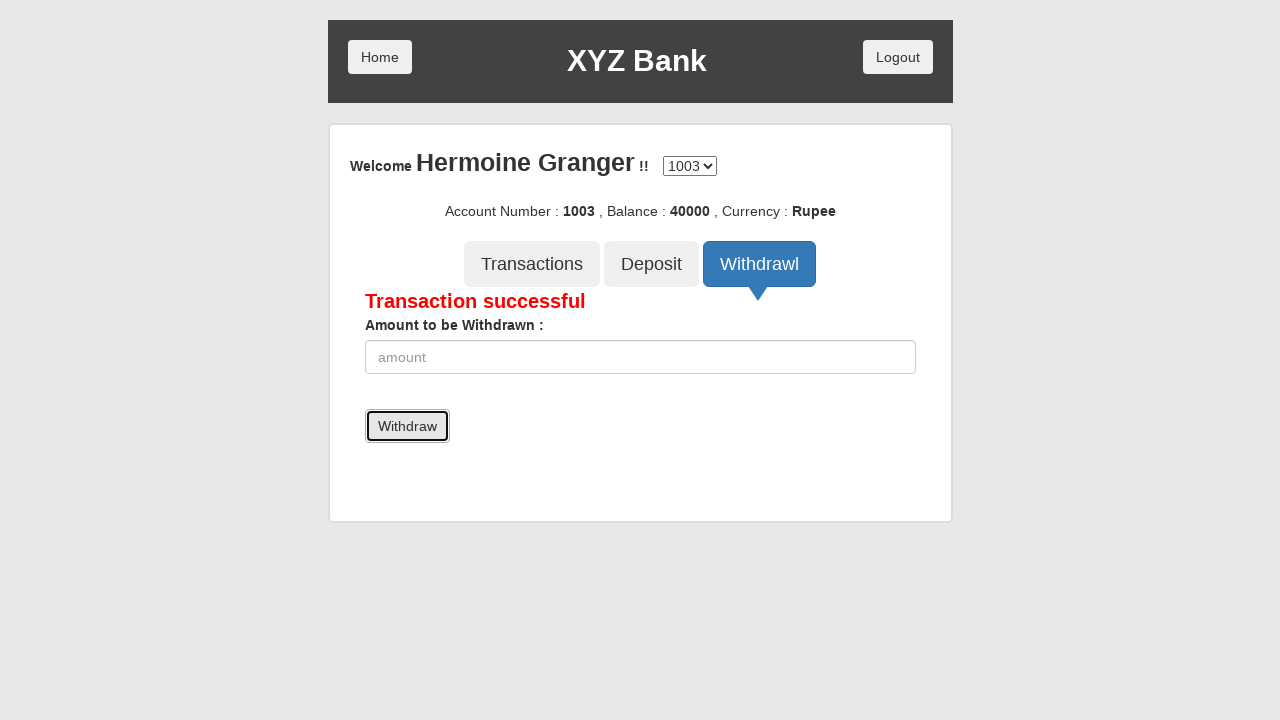

Account balance updated after Debit transaction of 10000
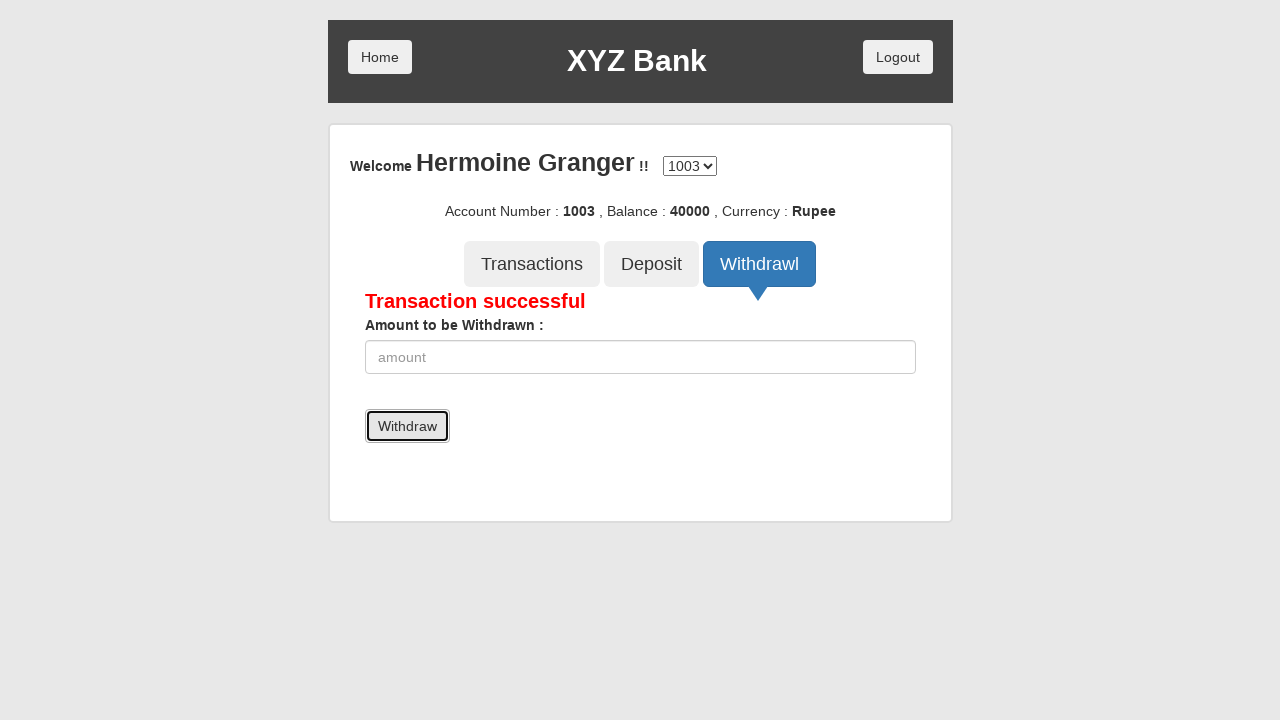

Clicked Withdraw button for debit transaction of 15000 at (760, 264) on button[ng-click='withdrawl()']
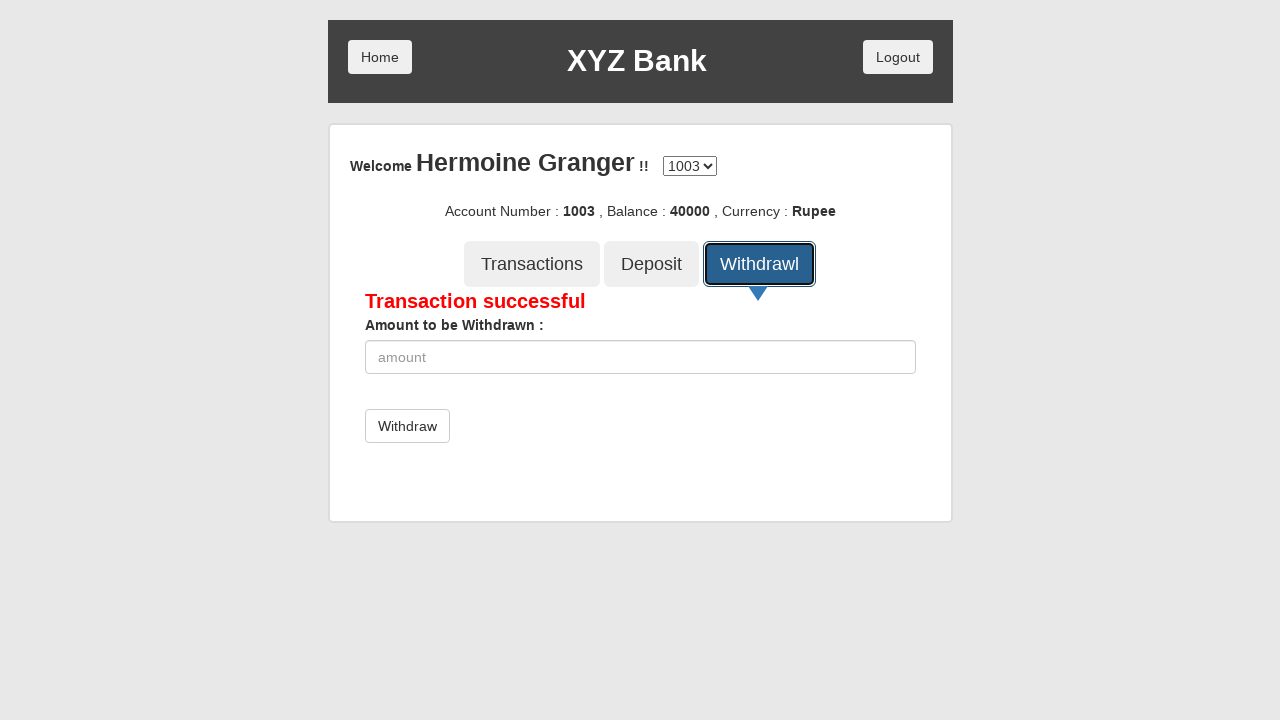

Amount input field became visible
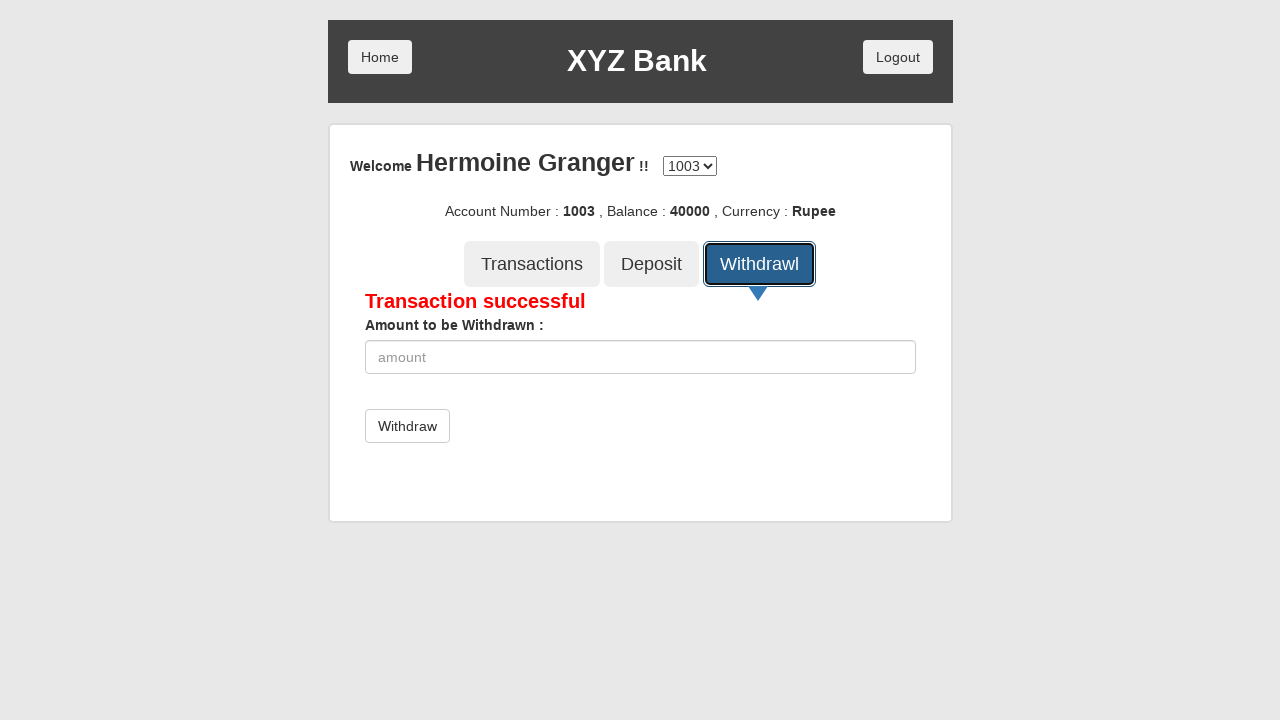

Clicked on amount input field at (640, 357) on input[ng-model='amount']
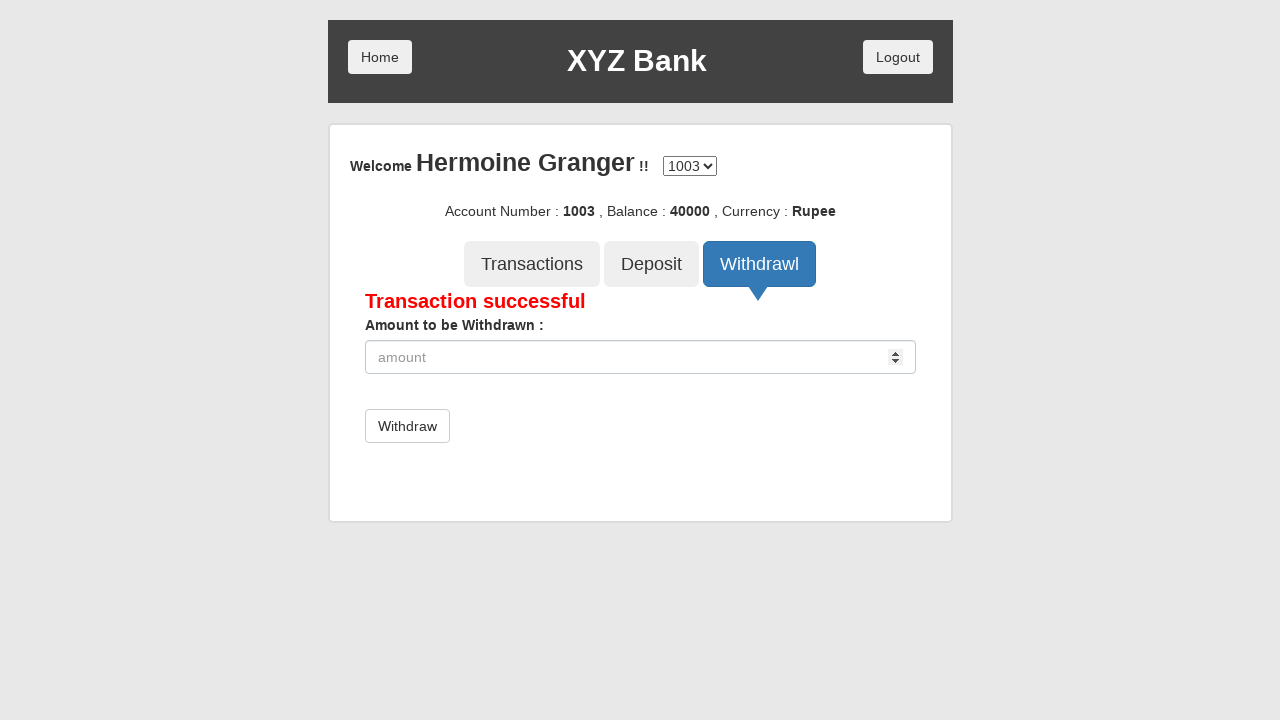

Filled amount input with 15000 on input[ng-model='amount']
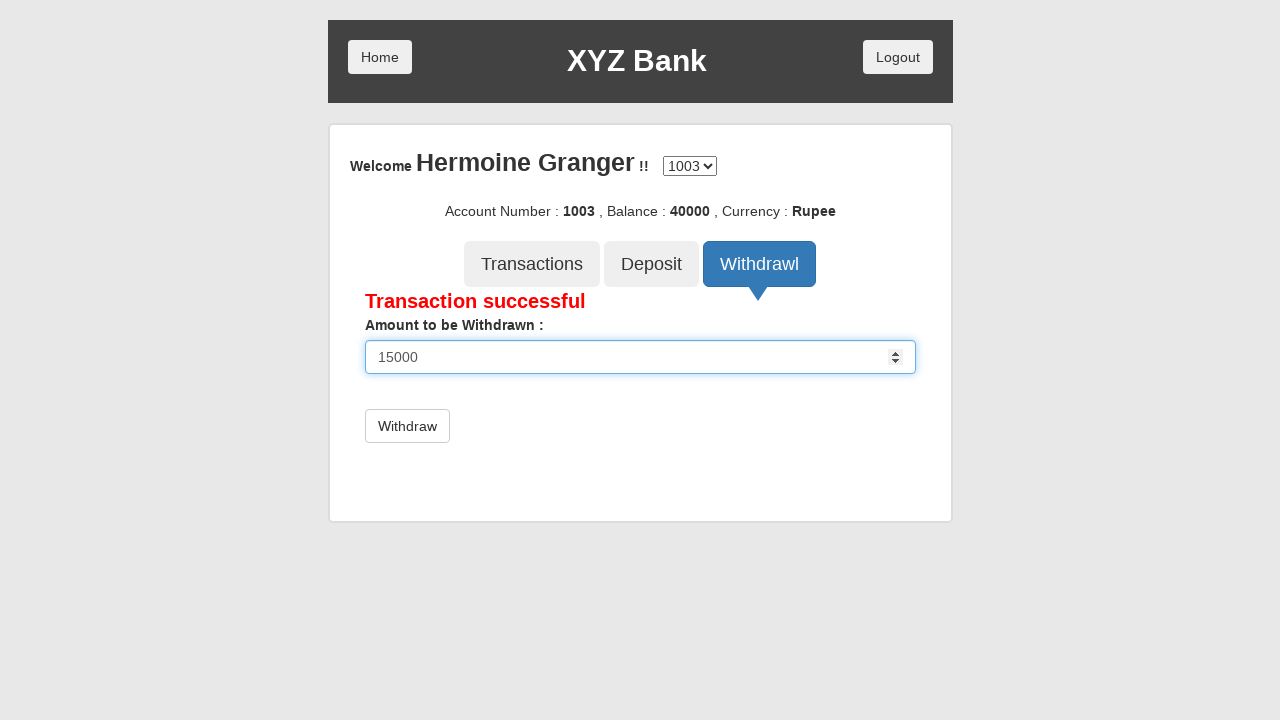

Submitted debit/withdraw transaction of 15000 at (407, 426) on button.btn.btn-default:has-text('Withdraw')
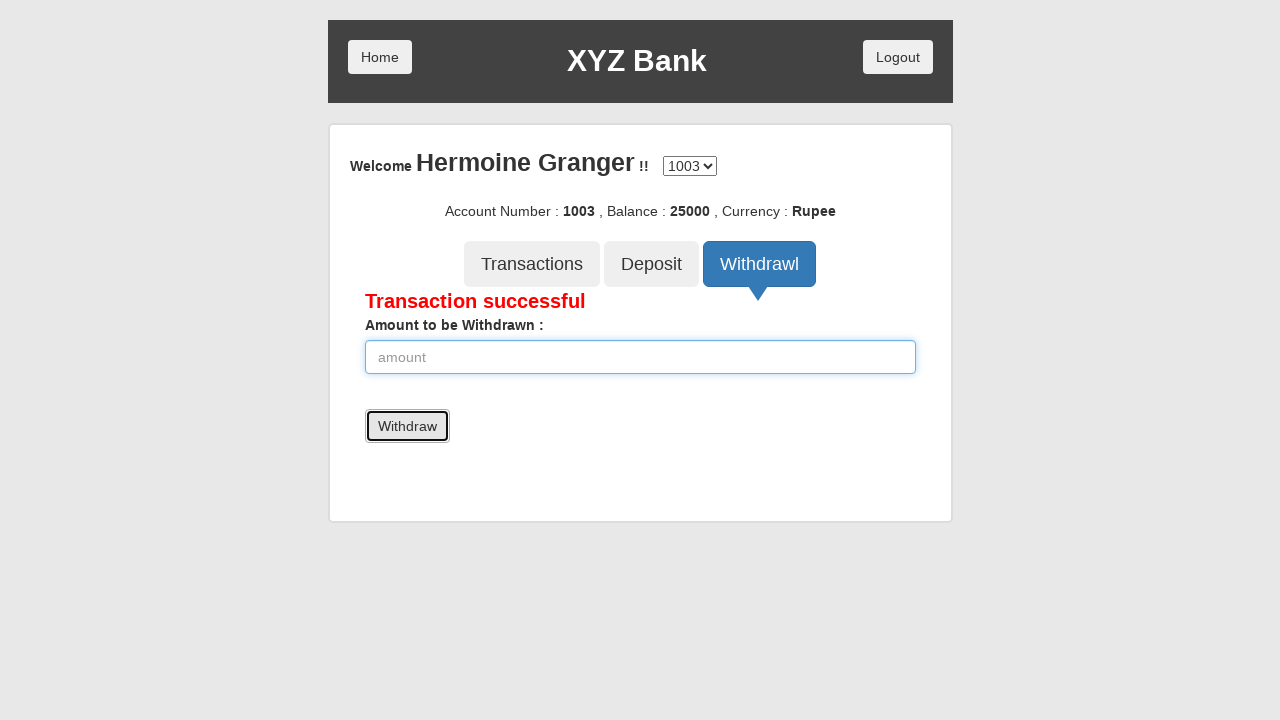

Withdraw success message appeared for 15000
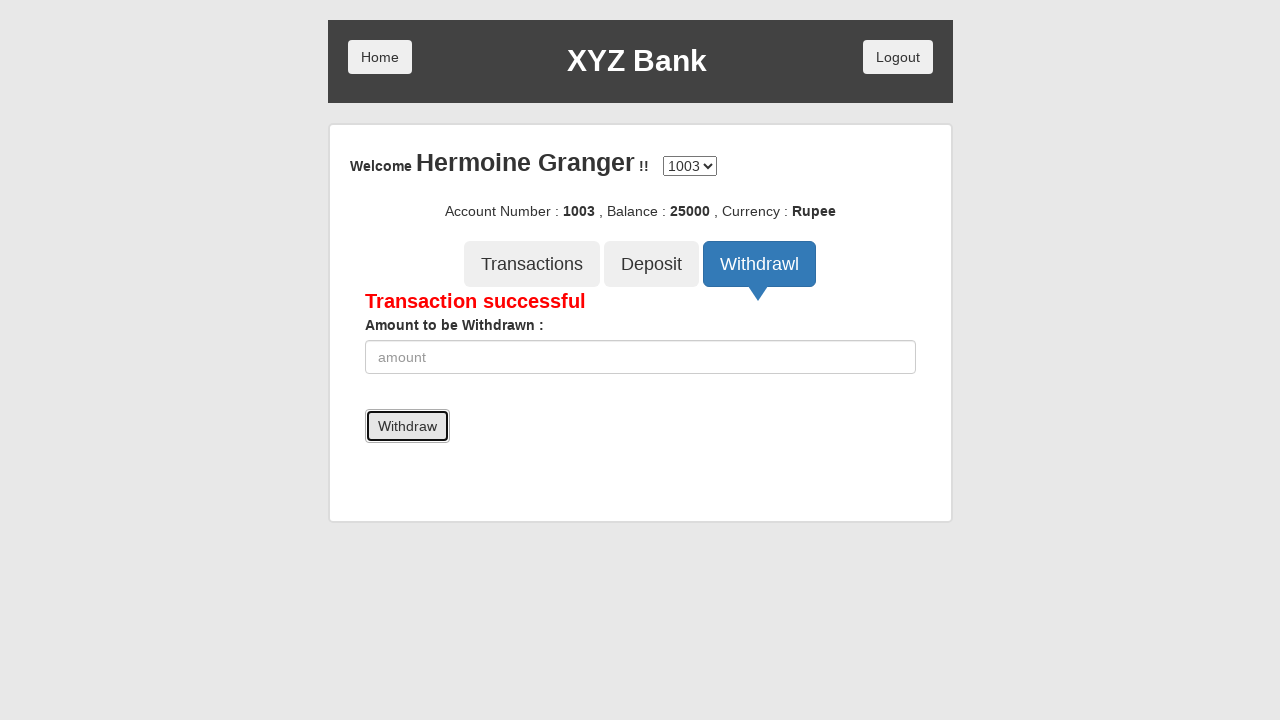

Account balance updated after Debit transaction of 15000
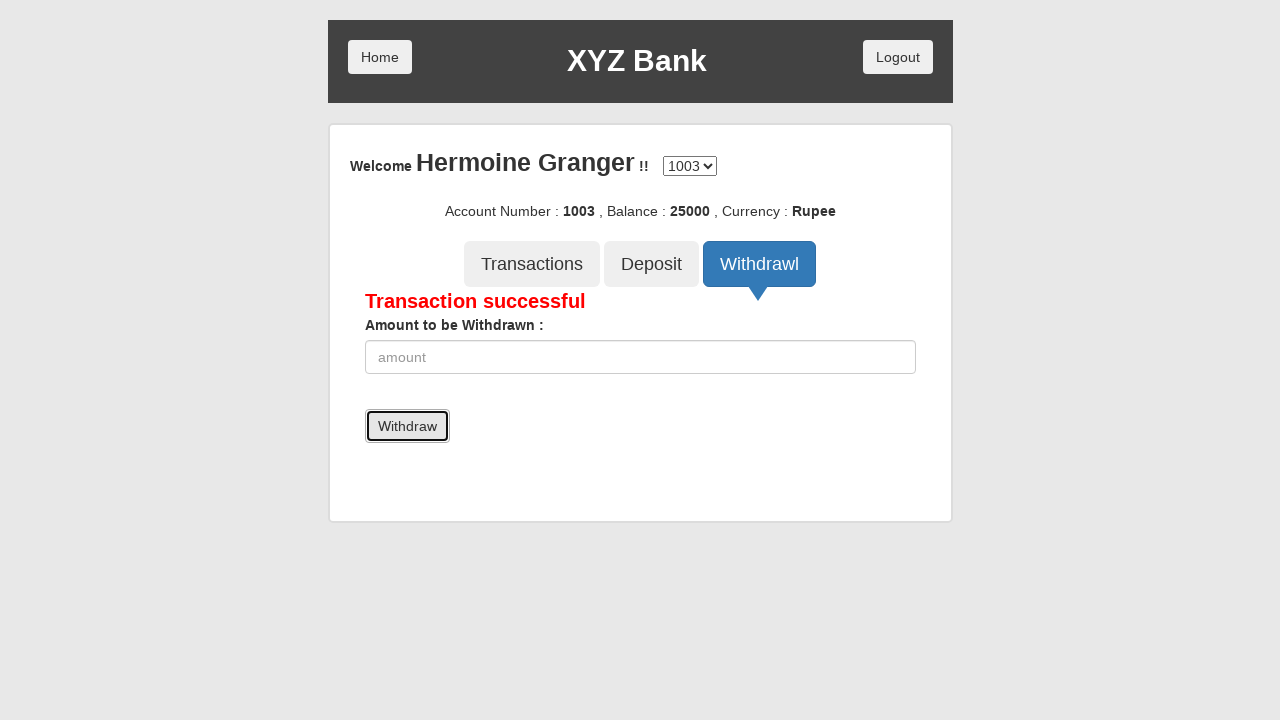

Clicked Deposit button for credit transaction of 1500 at (652, 264) on button[ng-click='deposit()']
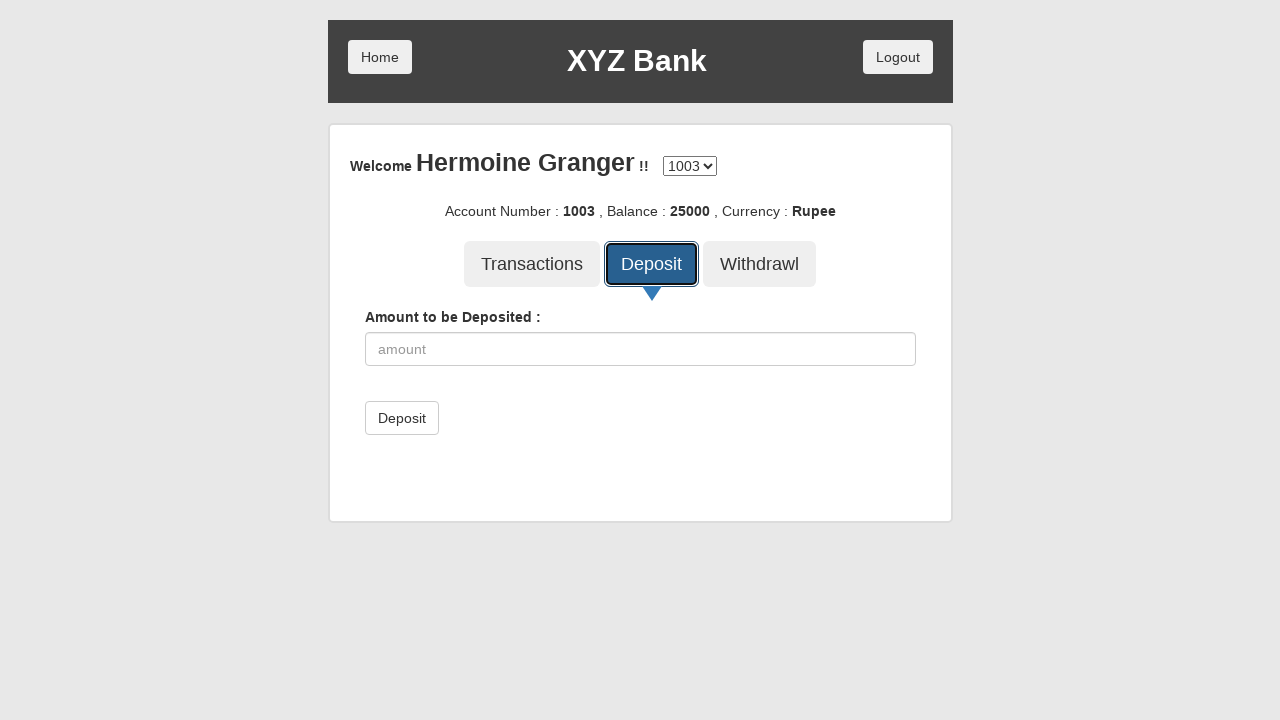

Amount input field became visible
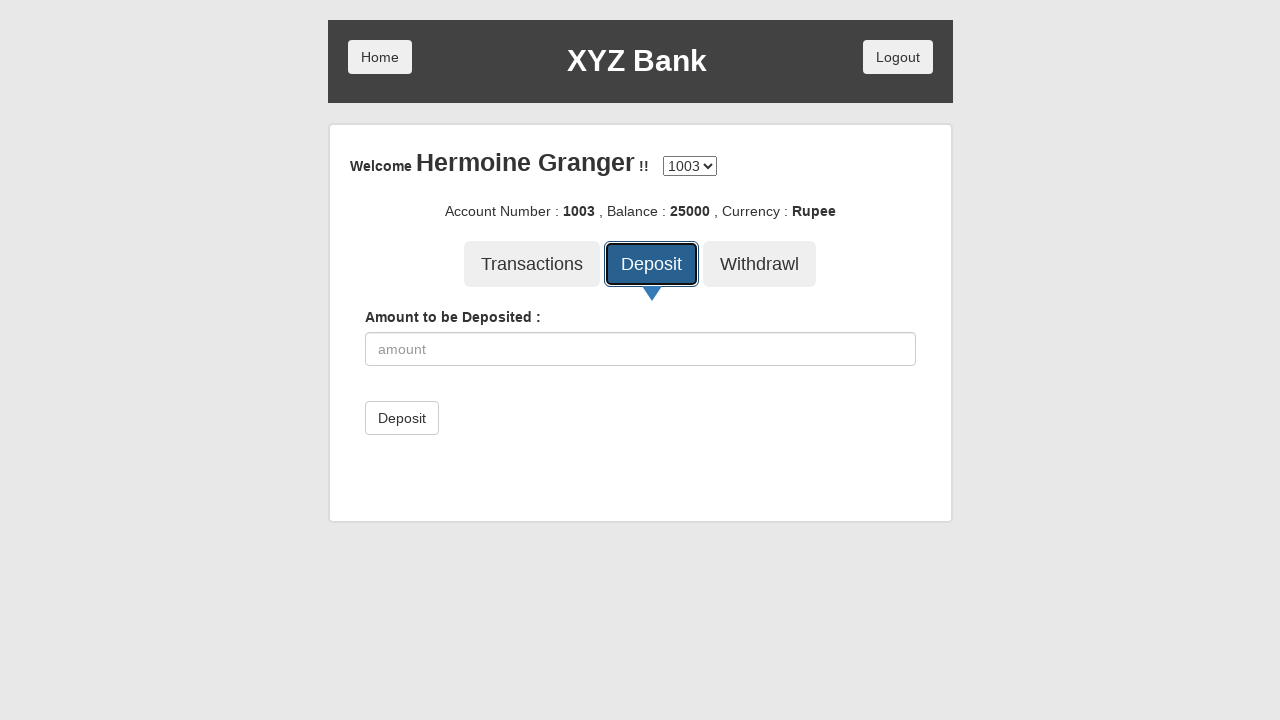

Clicked on amount input field at (640, 349) on input[ng-model='amount']
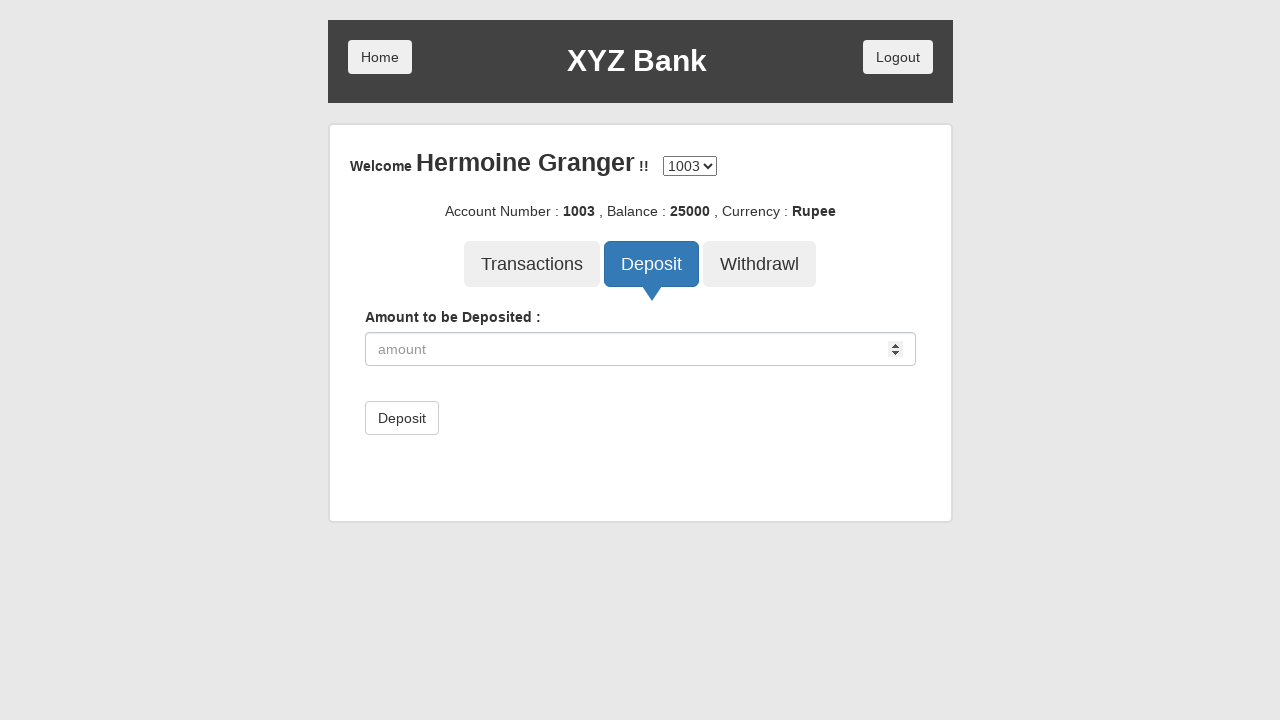

Filled amount input with 1500 on input[ng-model='amount']
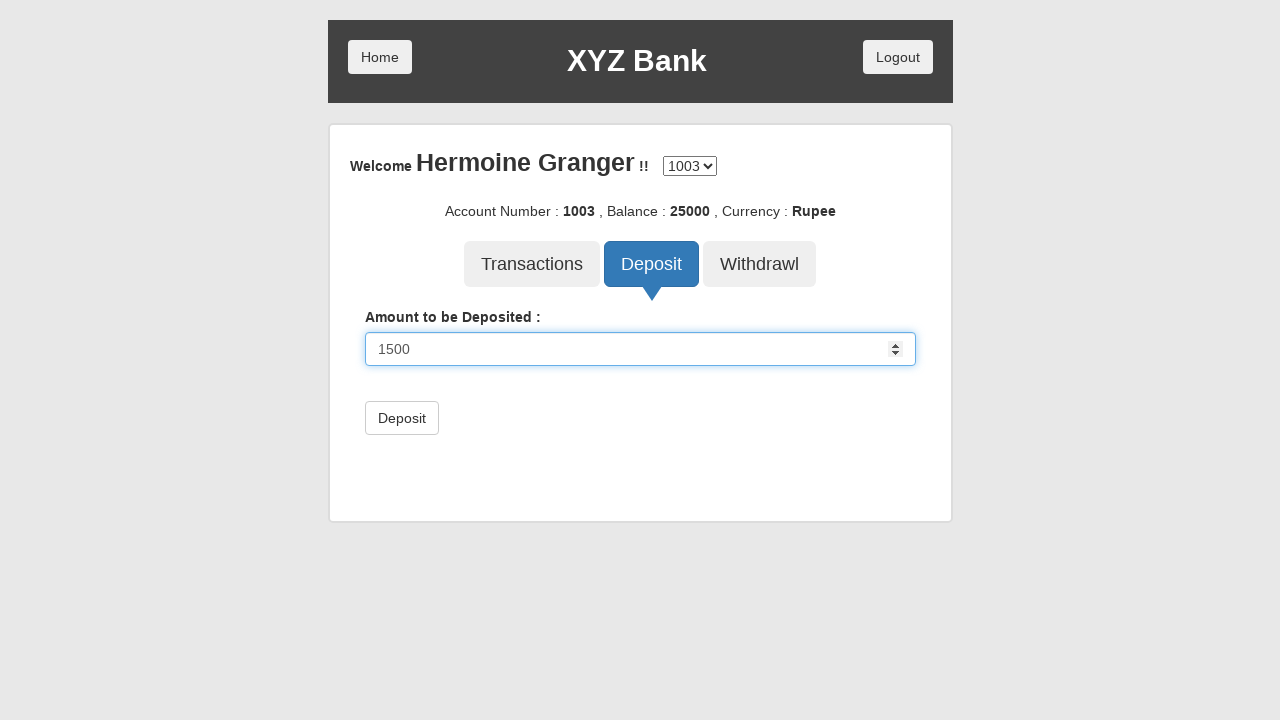

Submitted credit/deposit transaction of 1500 at (402, 418) on button.btn.btn-default:has-text('Deposit')
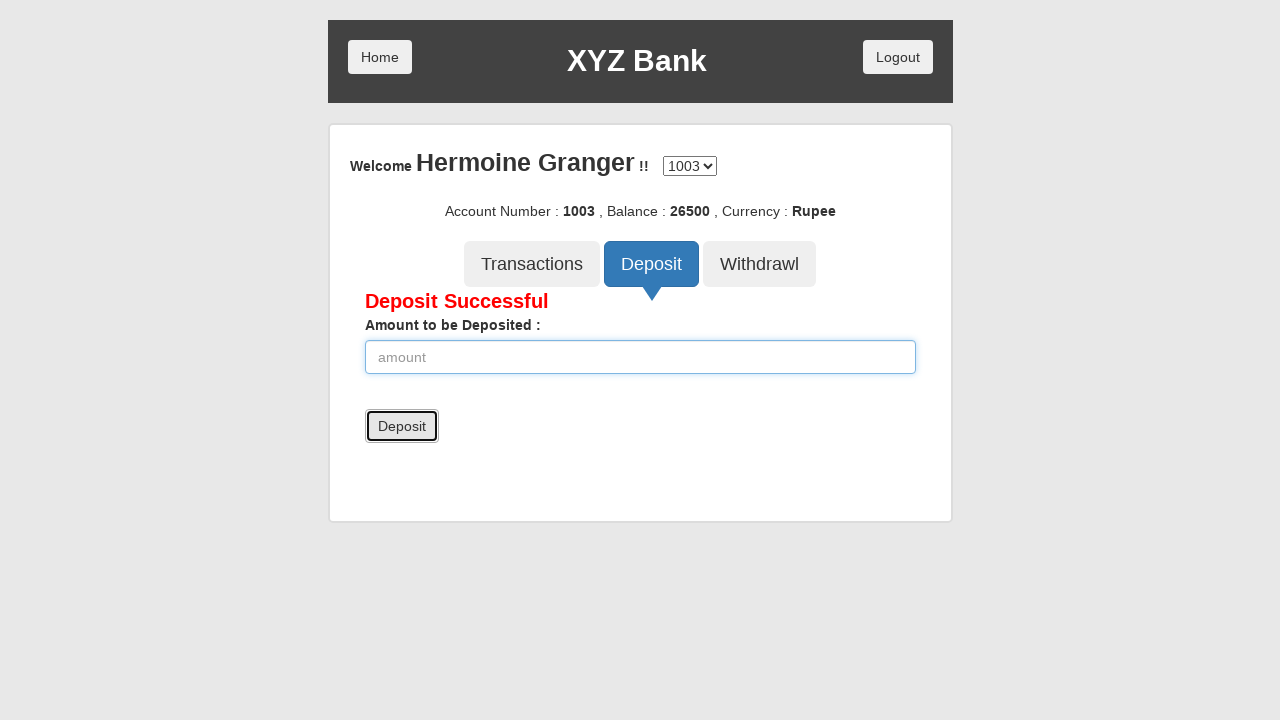

Deposit success message appeared for 1500
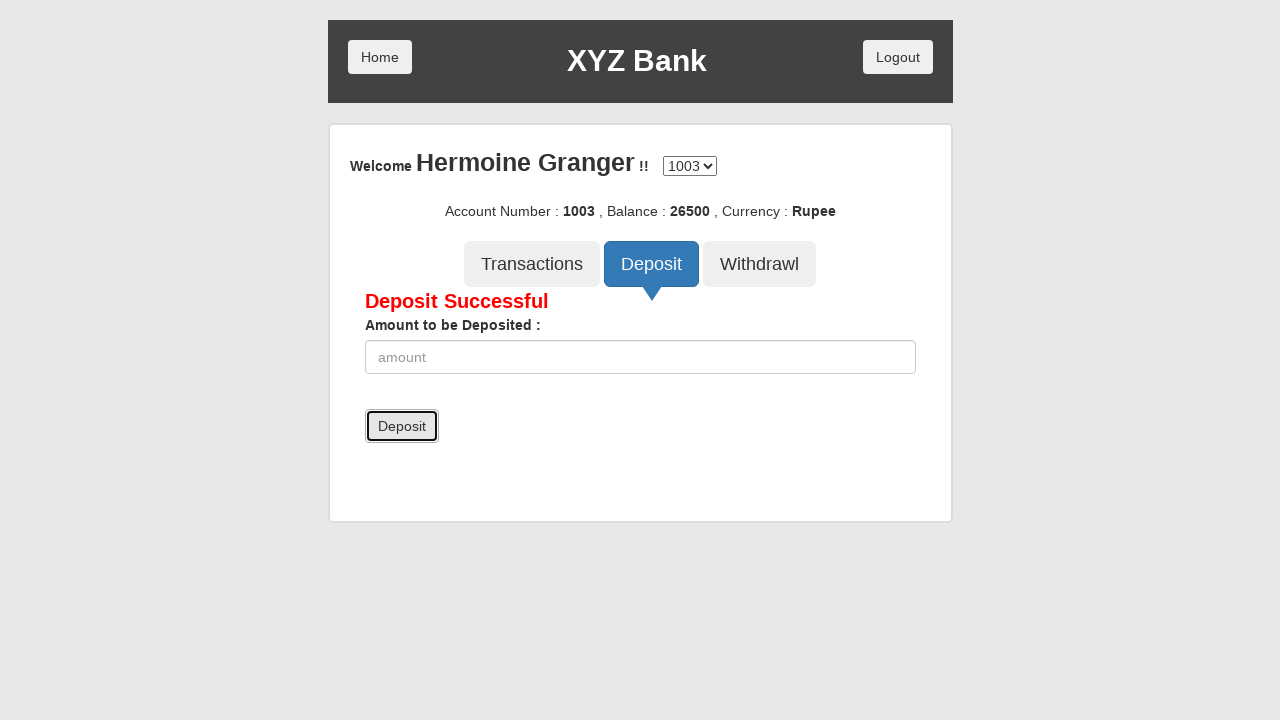

Account balance updated after Credit transaction of 1500
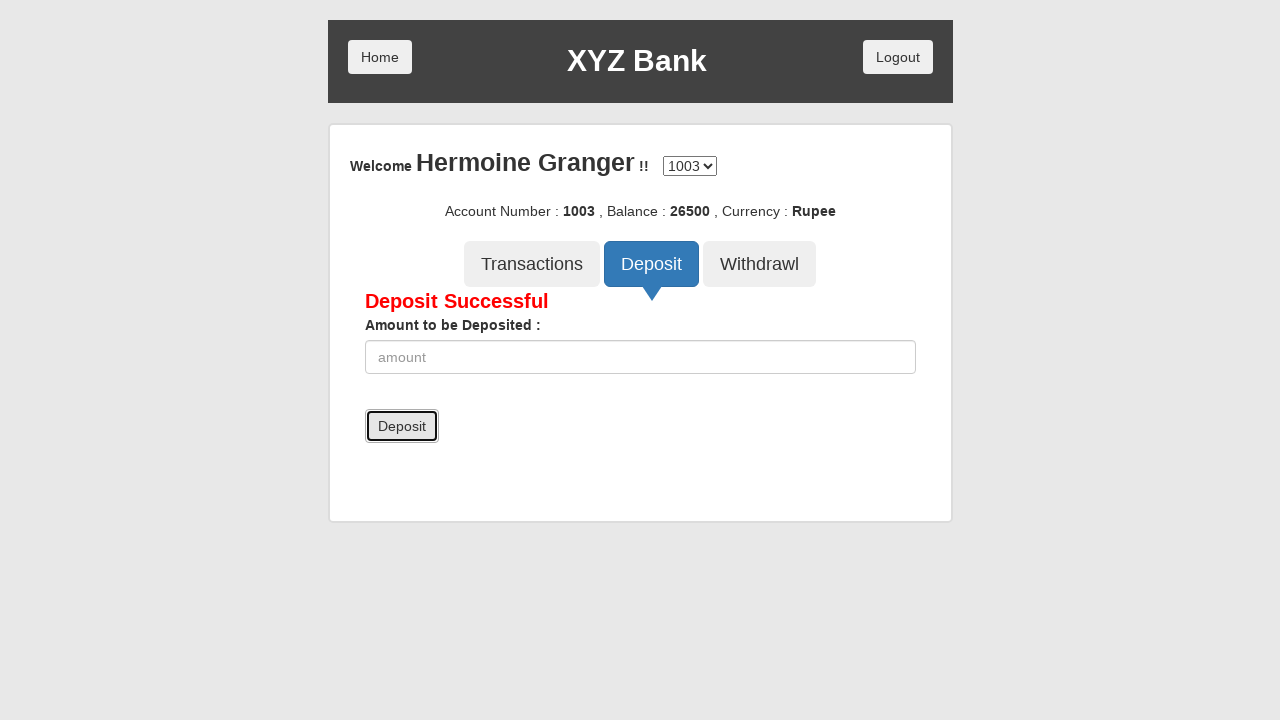

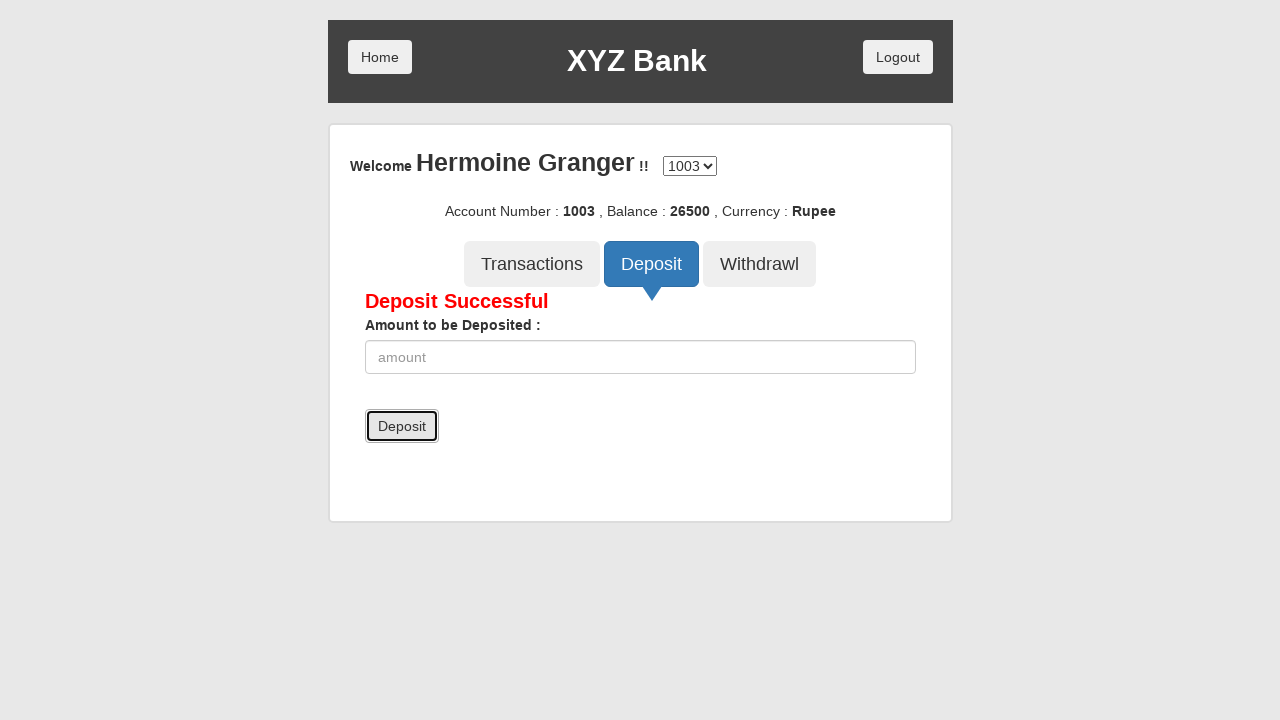